Tests the Personal Notes application by clicking on the lesson link and adding 10 notes with different titles and content through the form interface.

Starting URL: https://material.playwrightvn.com/

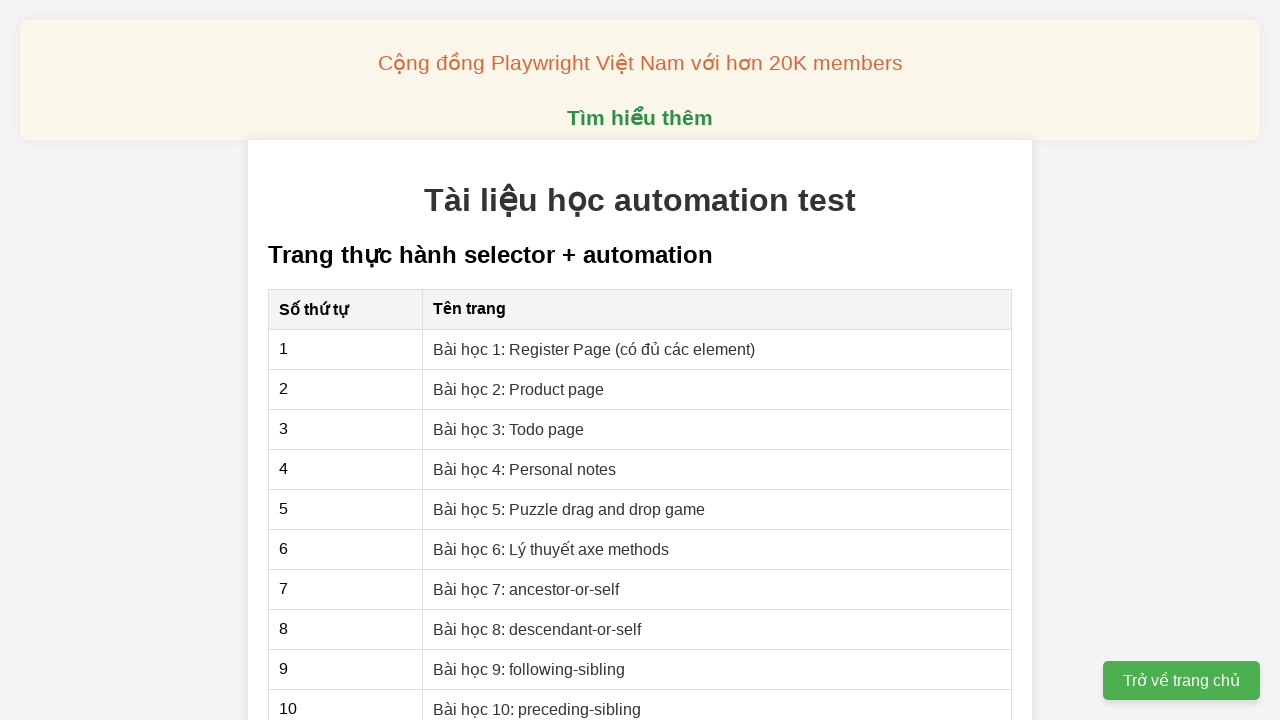

Clicked on 'Bài học 4: Personal notes' link at (525, 469) on text=Bài học 4: Personal notes
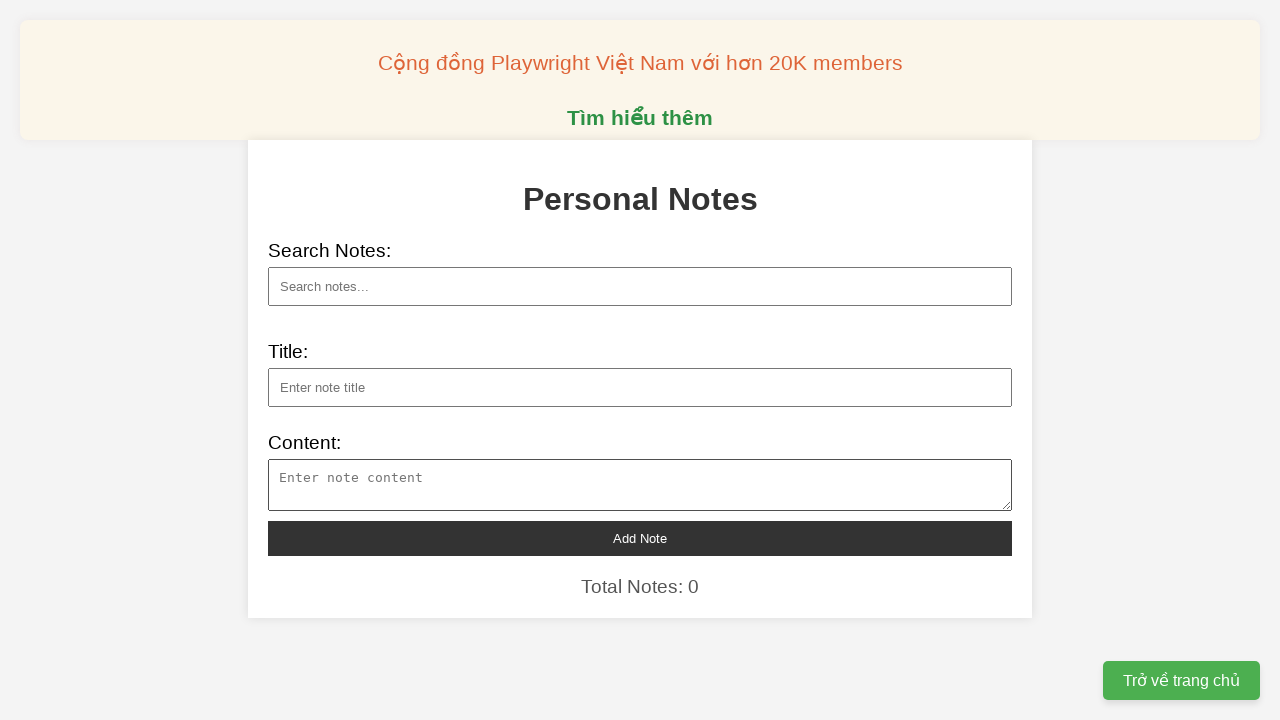

Note form loaded - note title field is available
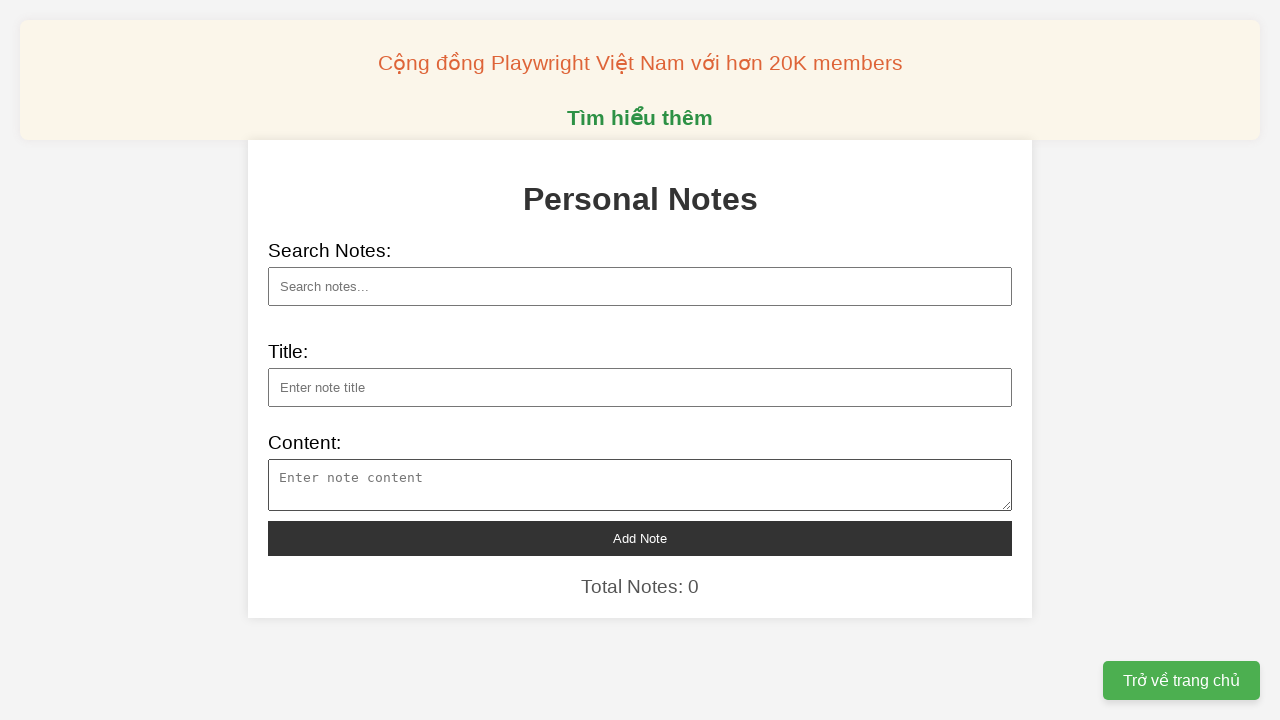

Cleared note title field on #note-title
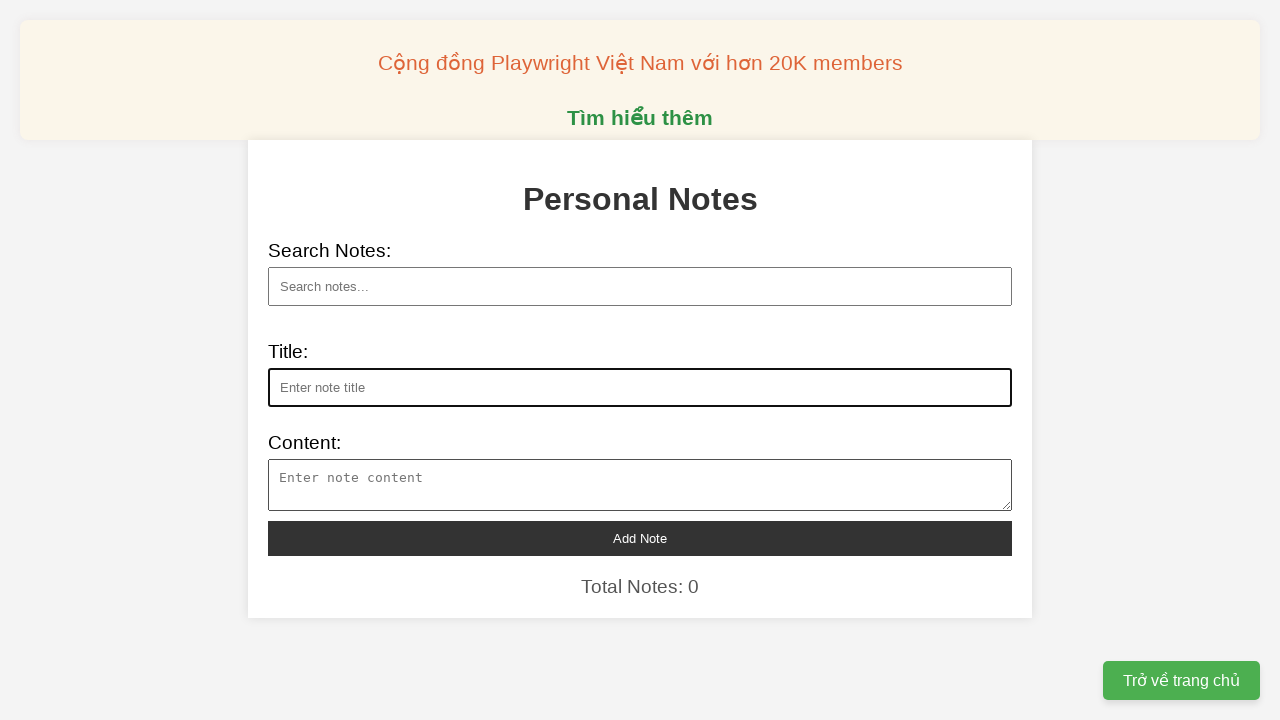

Filled note title with 'Khoa học công nghệ mới nhất' on #note-title
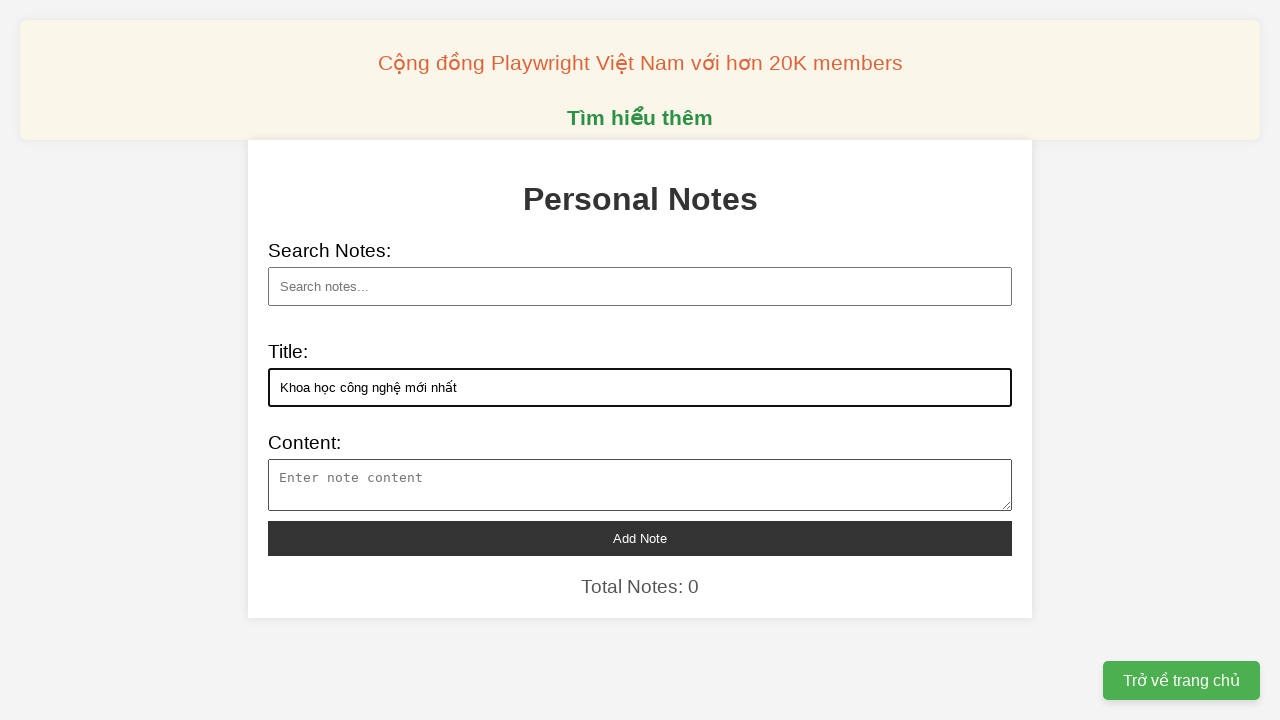

Cleared note content field on #note-content
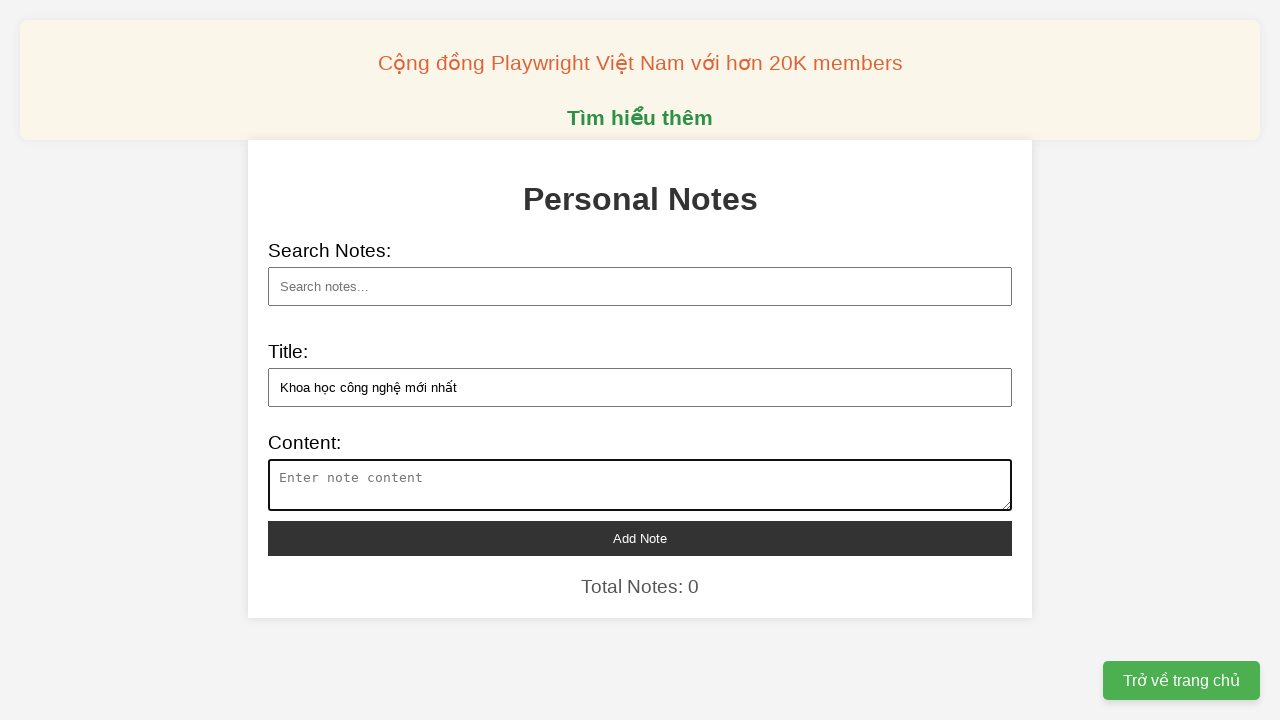

Filled note content with 'Content1' on #note-content
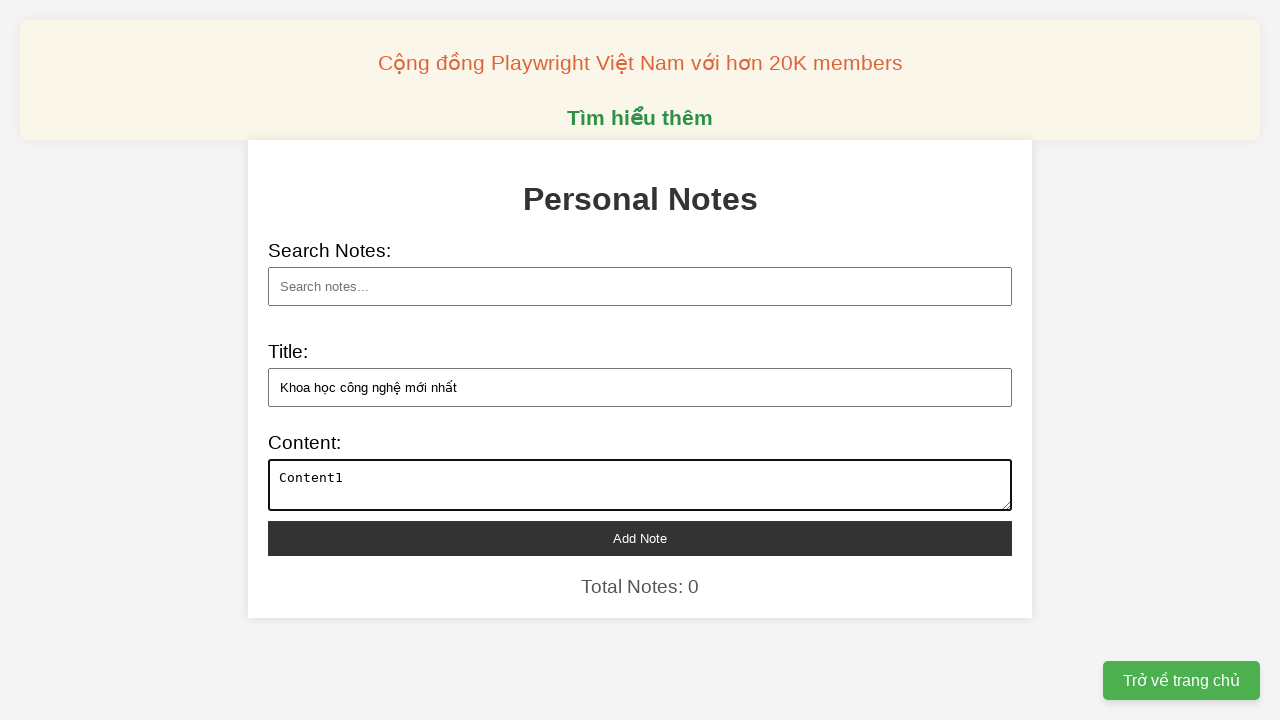

Add button is visible
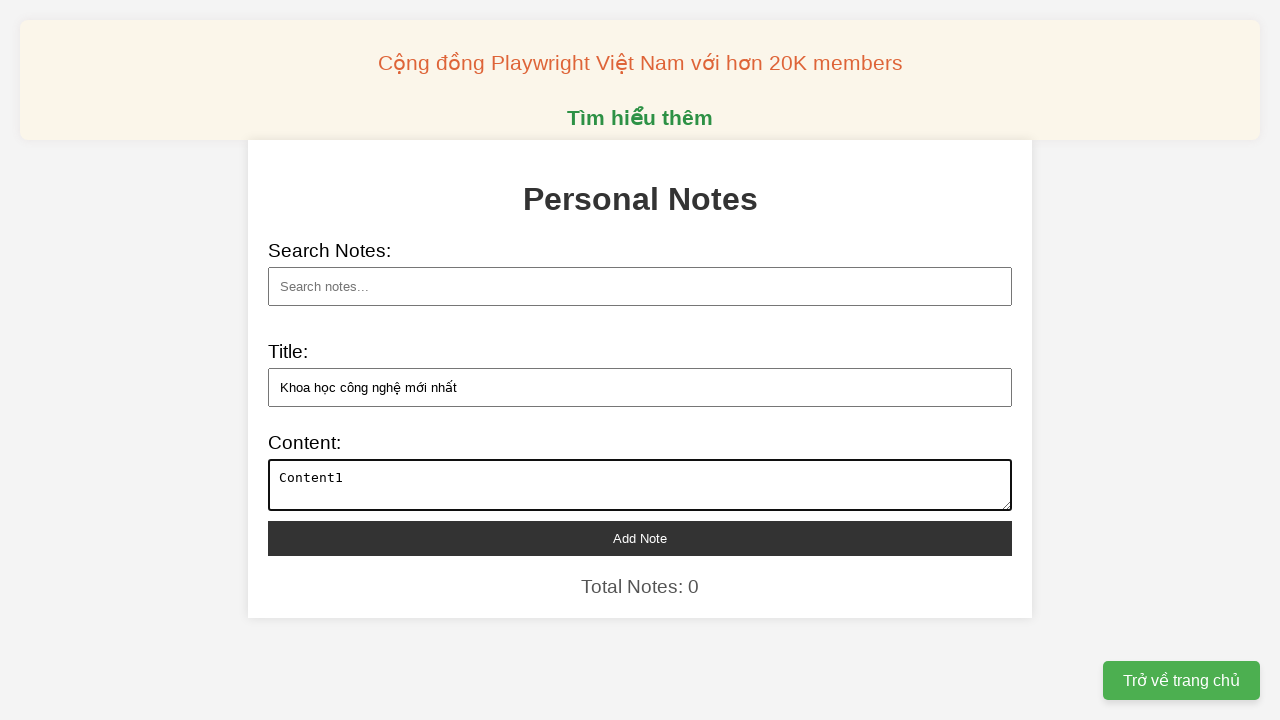

Clicked add button to save note 'Khoa học công nghệ mới nhất' at (640, 538) on button:has-text("Add"), button:has-text("Add Note"), button:has-text("Submit"), 
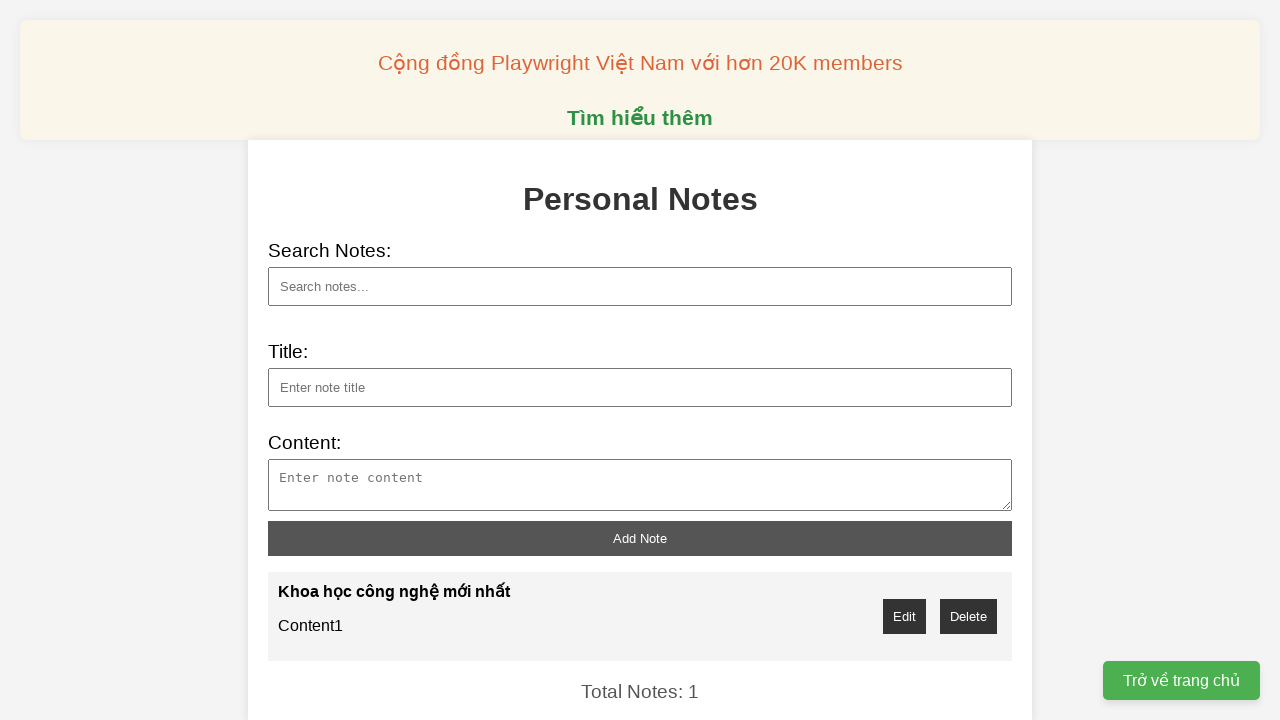

Waited 500ms for note to be processed
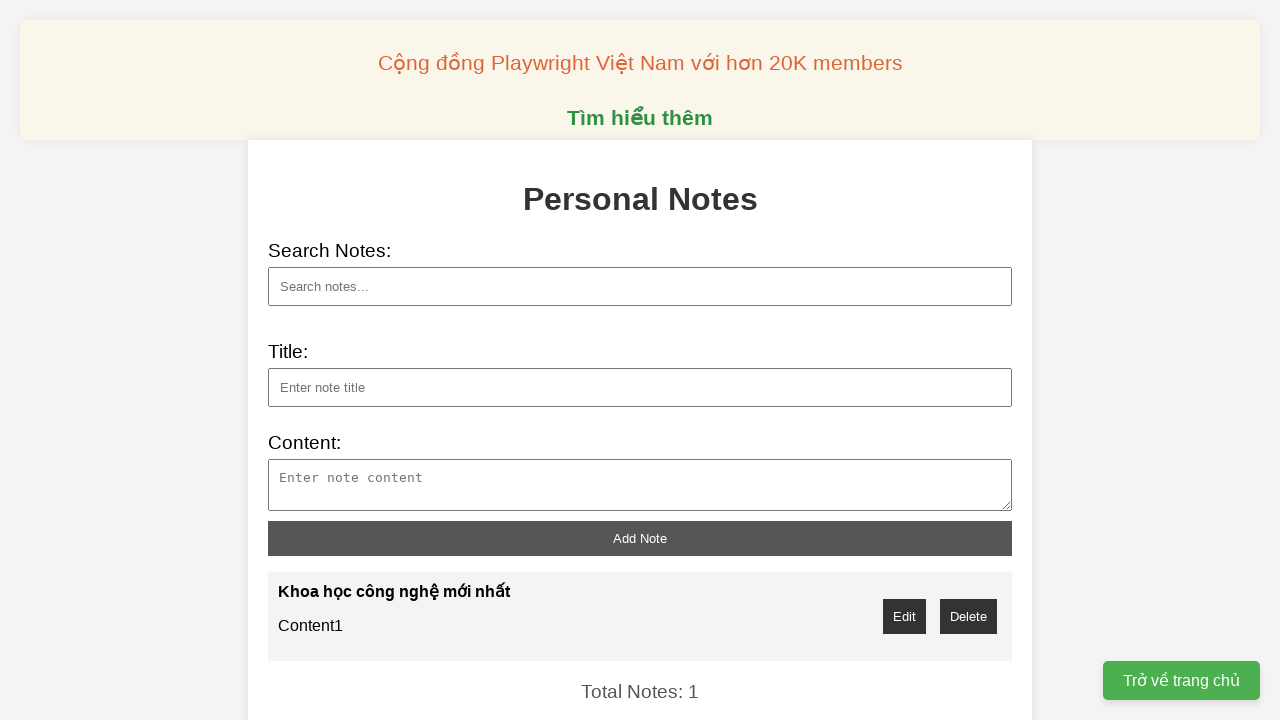

Cleared note title field on #note-title
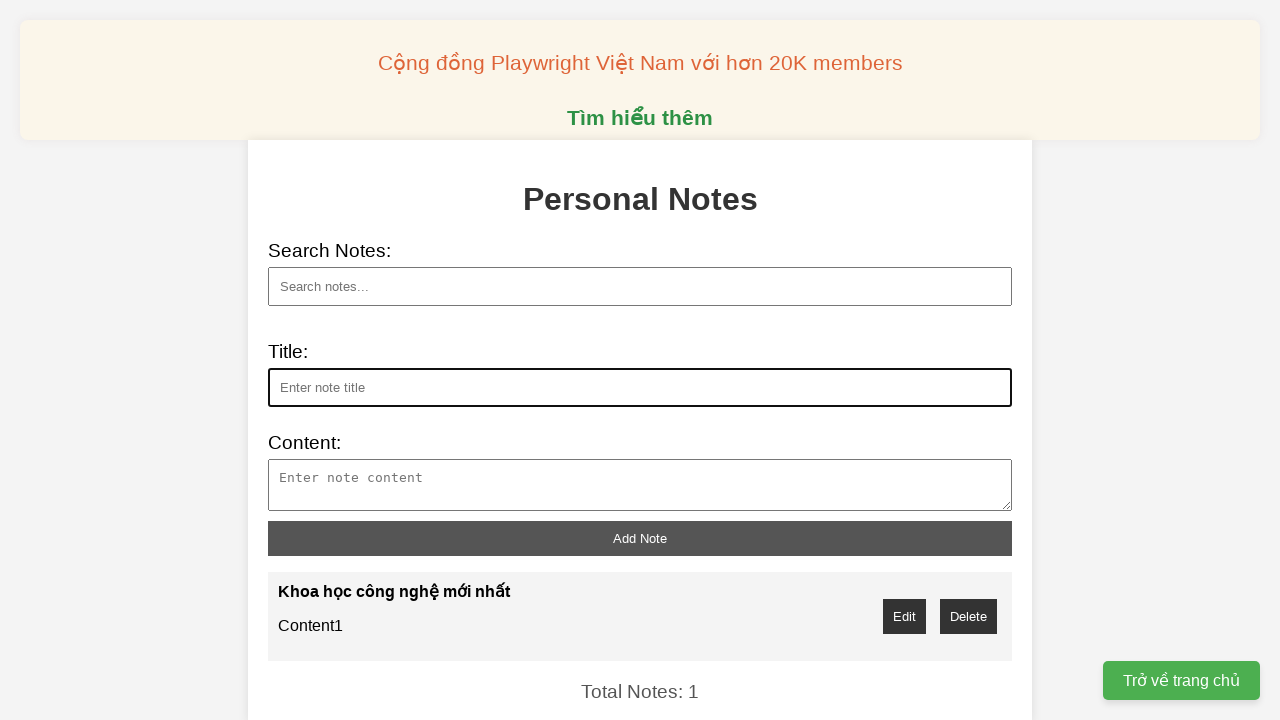

Filled note title with 'Nghiên cứu về trí tuệ nhân tạo' on #note-title
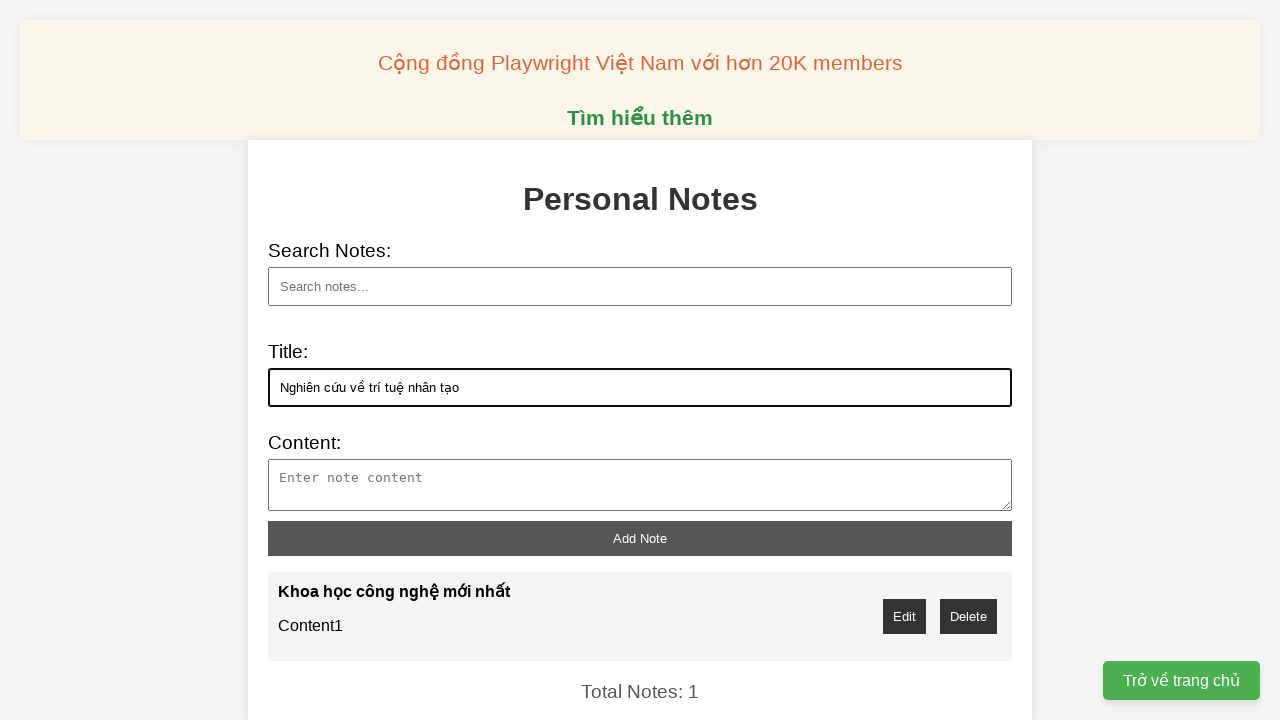

Cleared note content field on #note-content
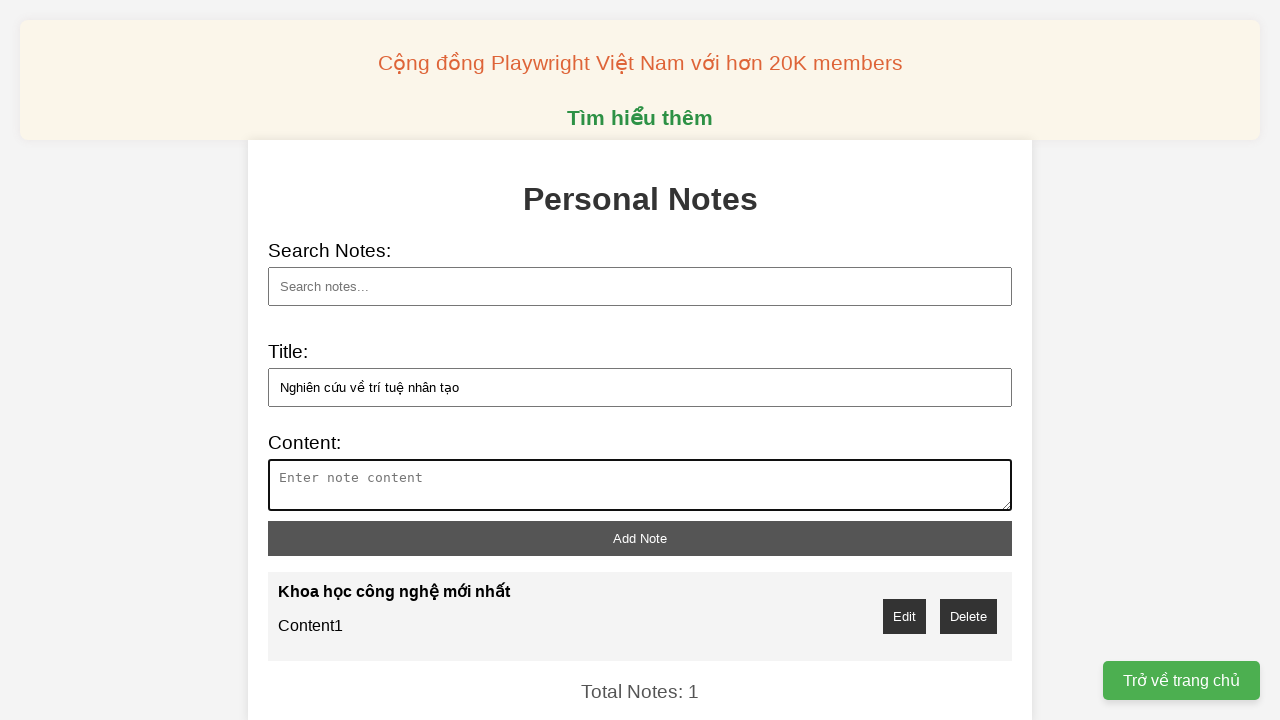

Filled note content with 'Content2' on #note-content
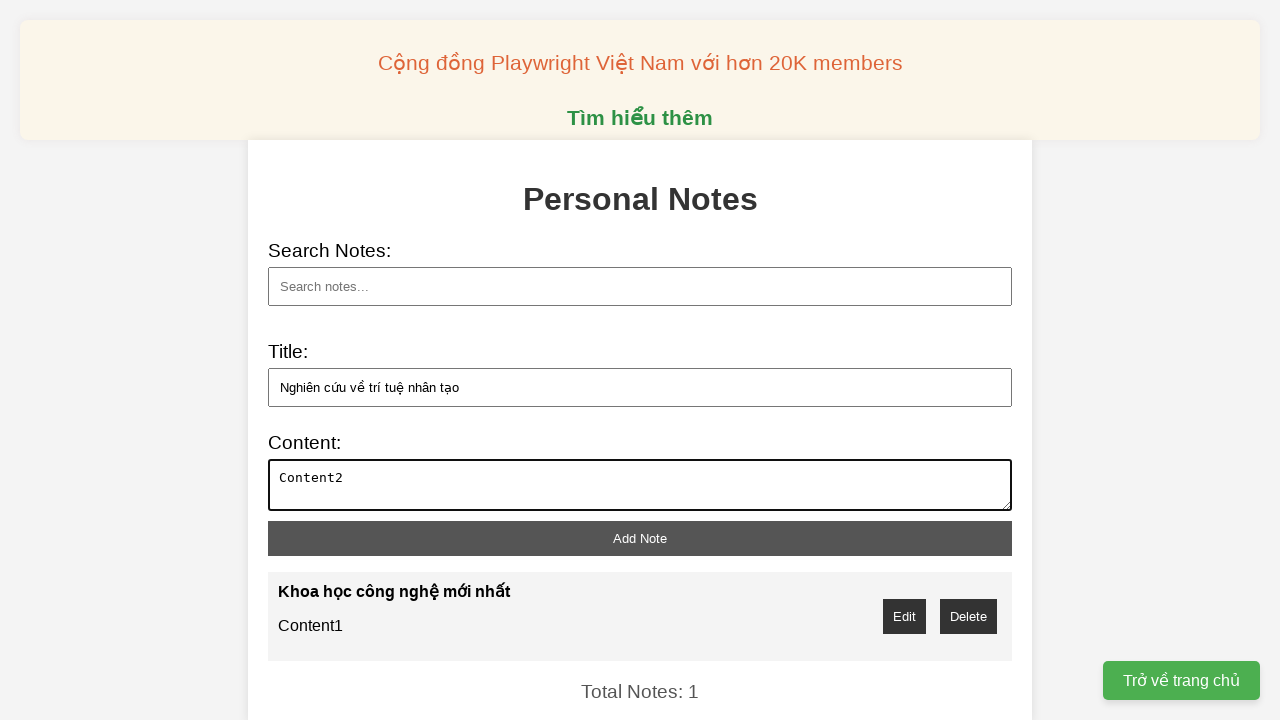

Add button is visible
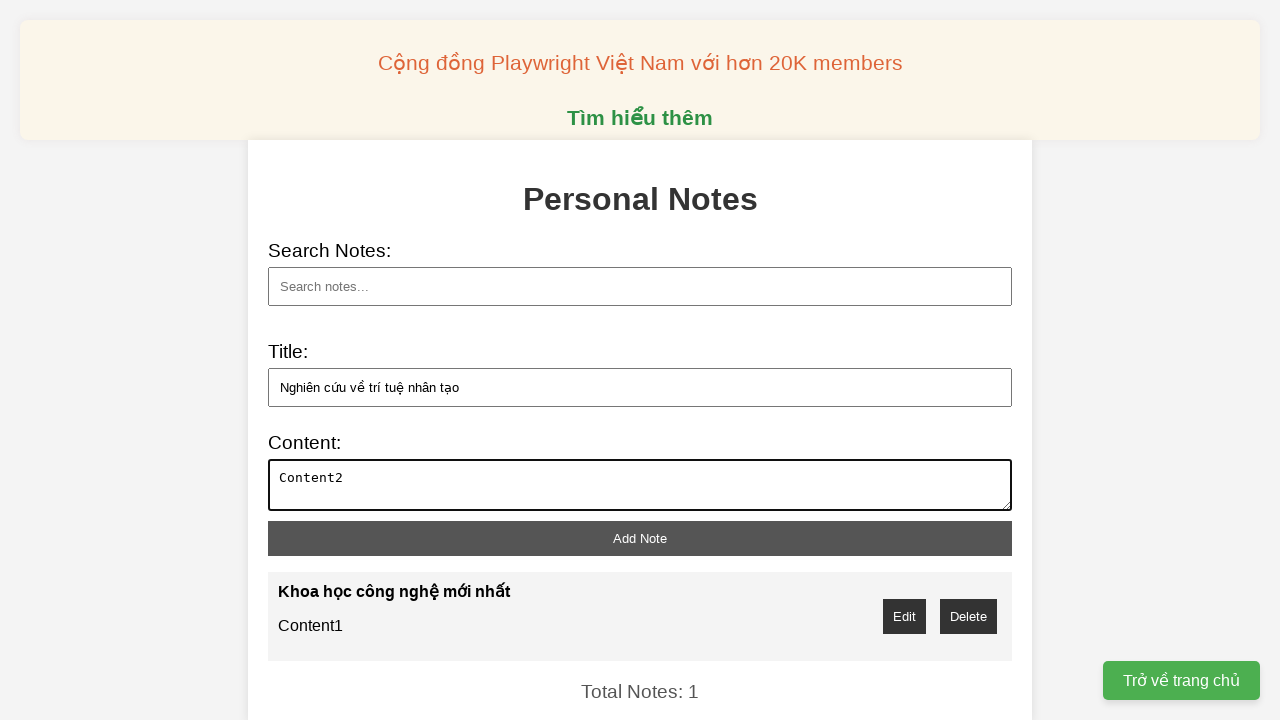

Clicked add button to save note 'Nghiên cứu về trí tuệ nhân tạo' at (640, 538) on button:has-text("Add"), button:has-text("Add Note"), button:has-text("Submit"), 
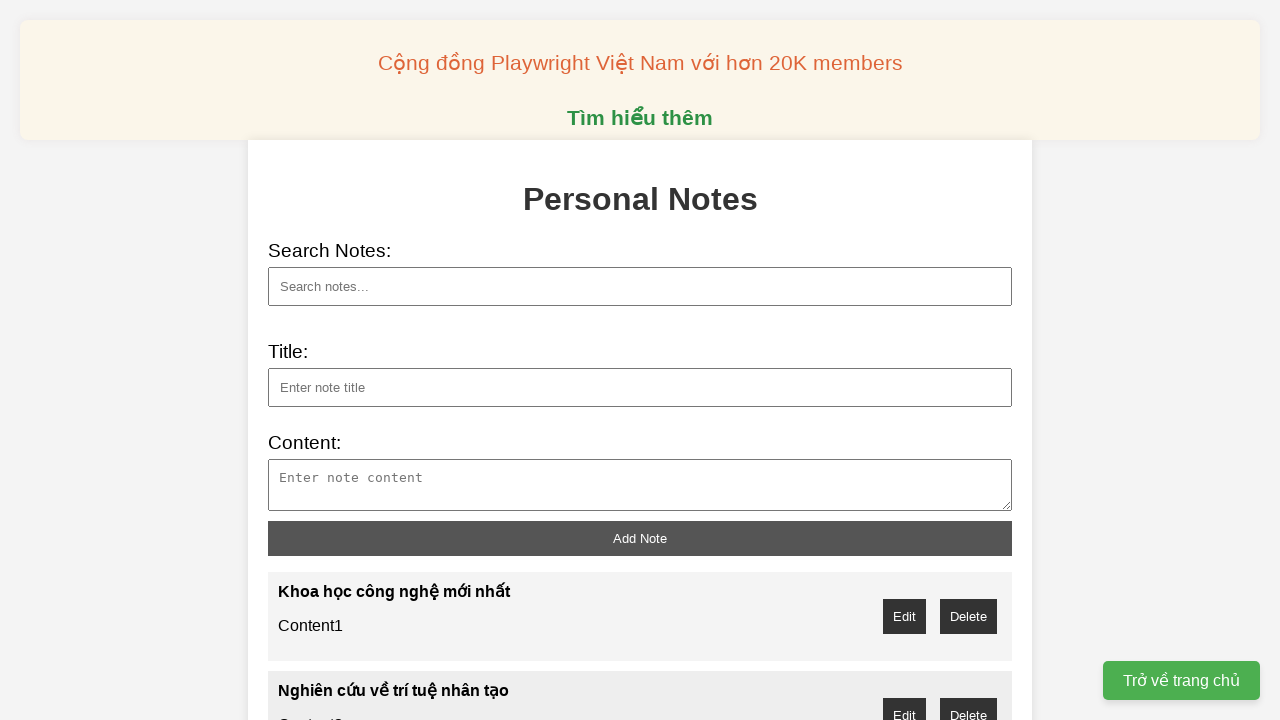

Waited 500ms for note to be processed
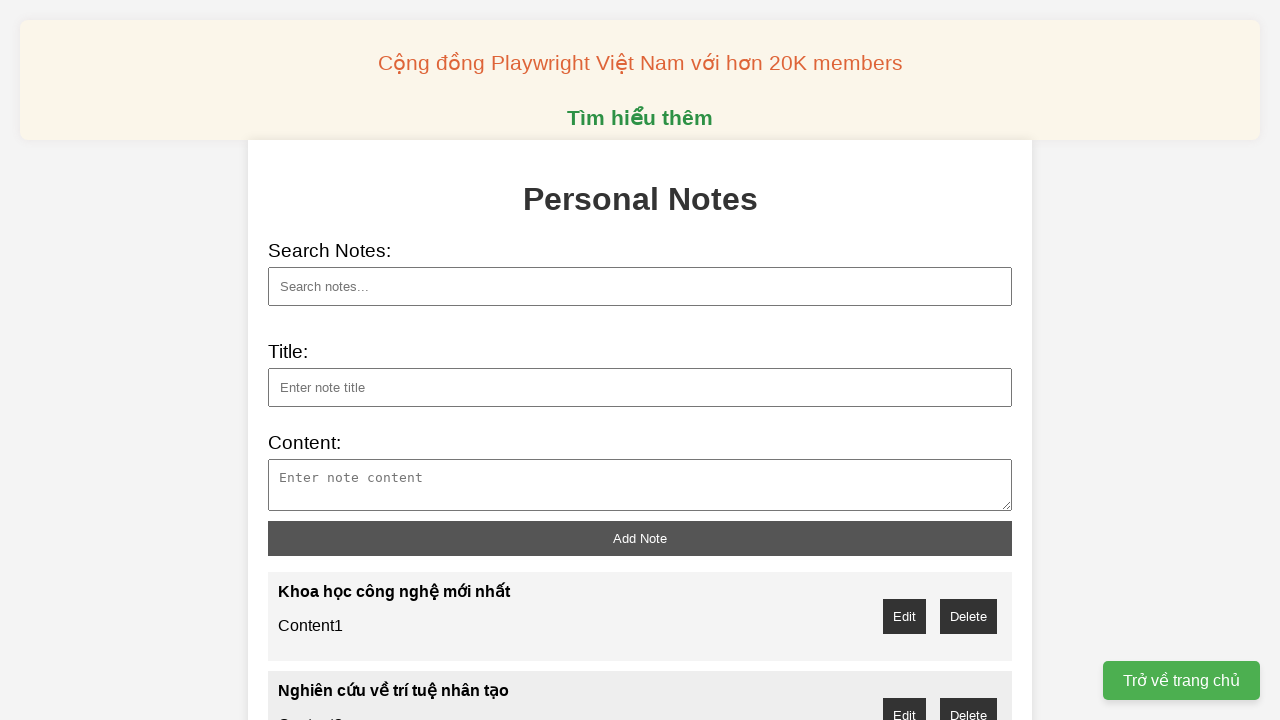

Cleared note title field on #note-title
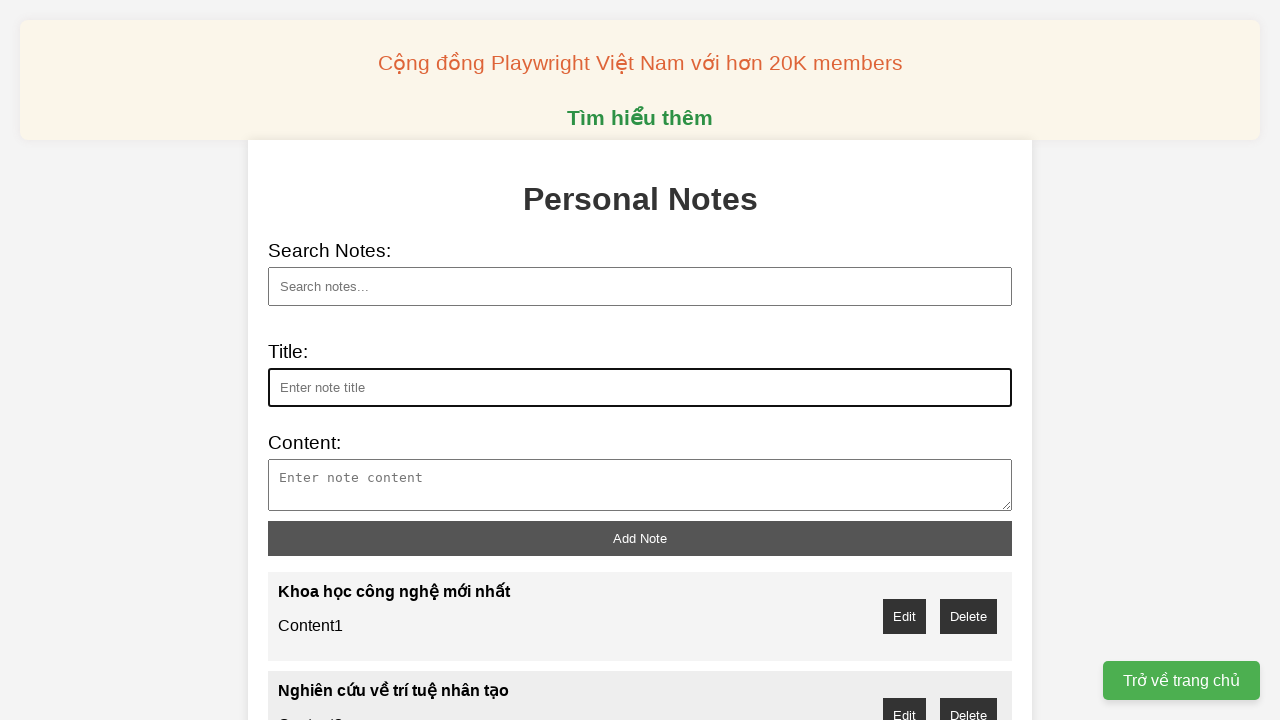

Filled note title with 'Phát hiện mới trong y học' on #note-title
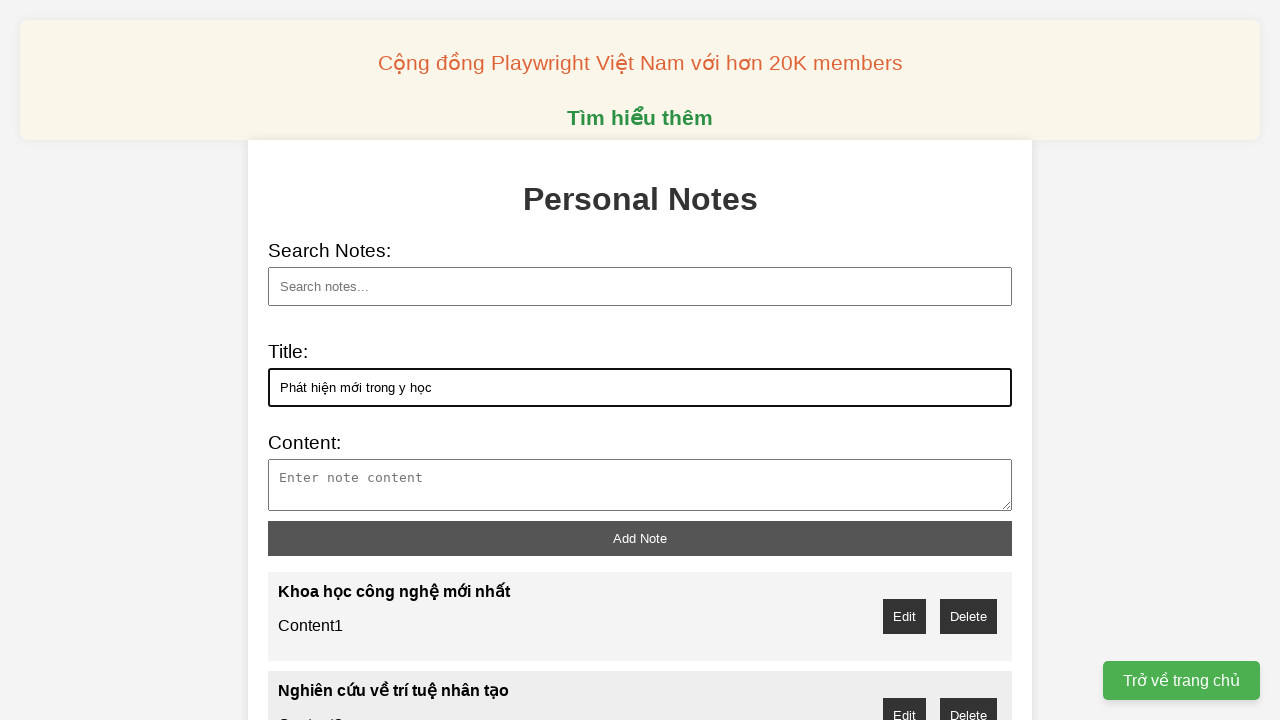

Cleared note content field on #note-content
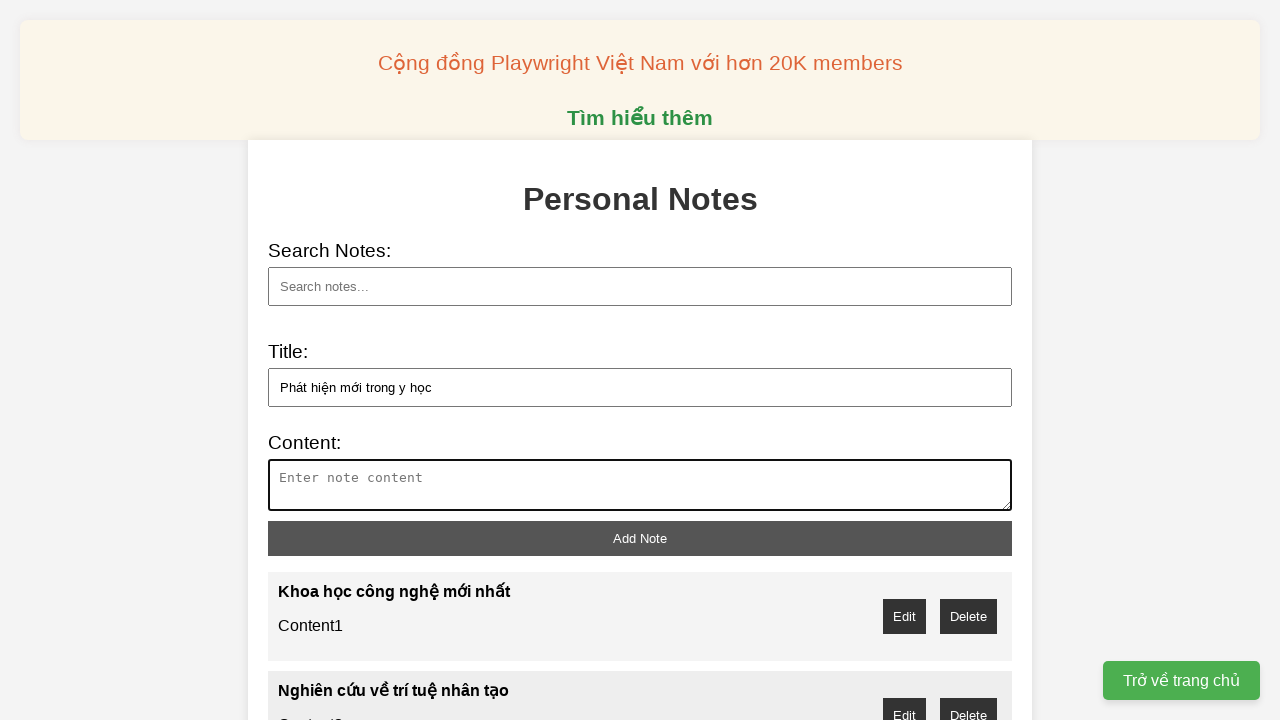

Filled note content with 'Content3' on #note-content
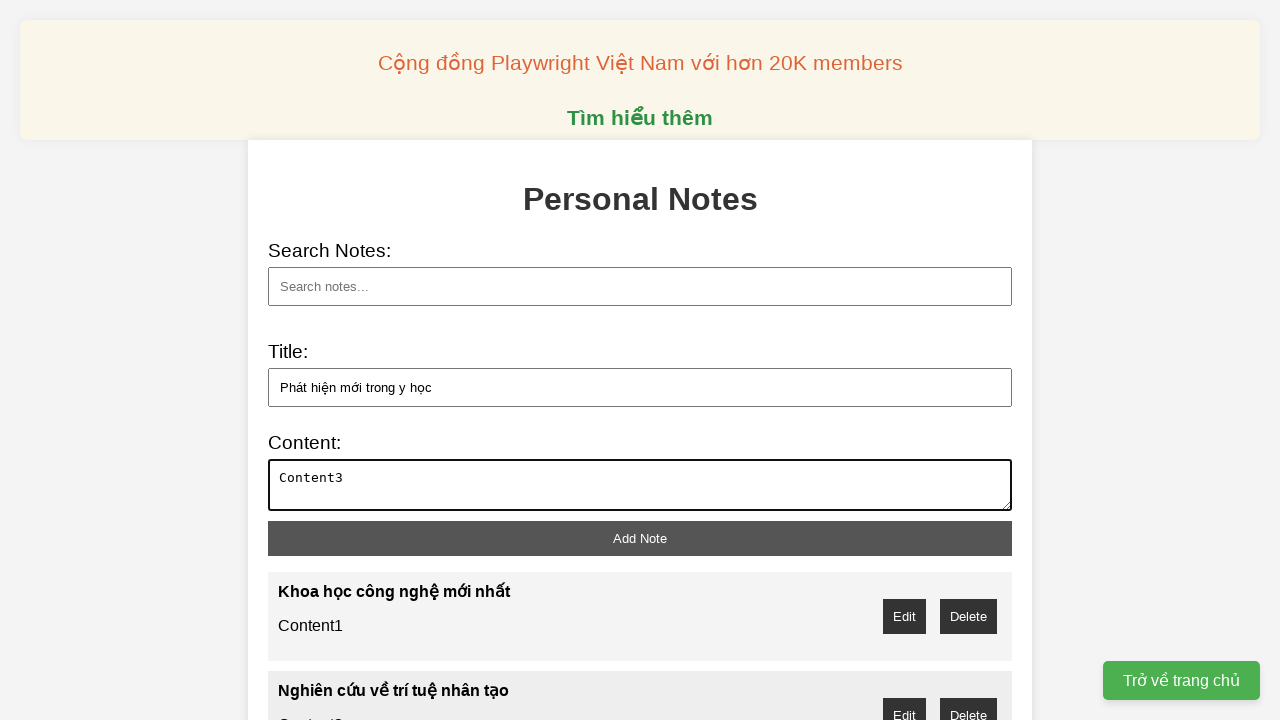

Add button is visible
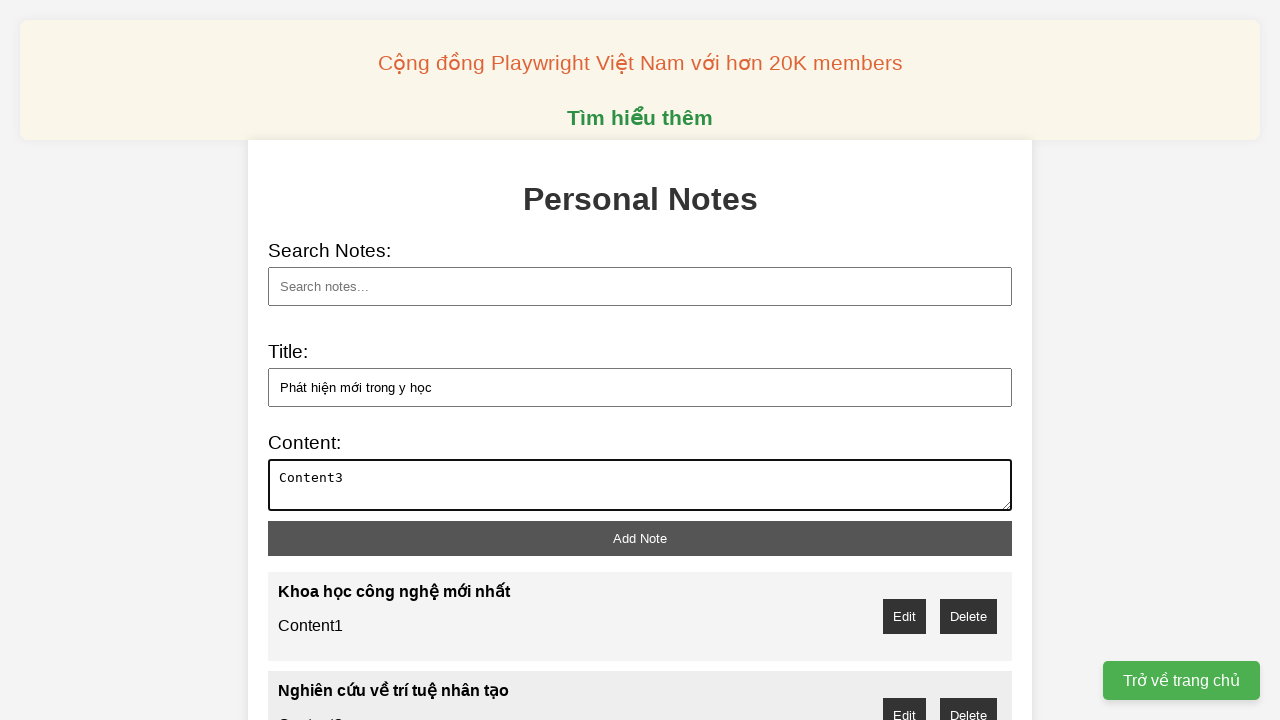

Clicked add button to save note 'Phát hiện mới trong y học' at (640, 538) on button:has-text("Add"), button:has-text("Add Note"), button:has-text("Submit"), 
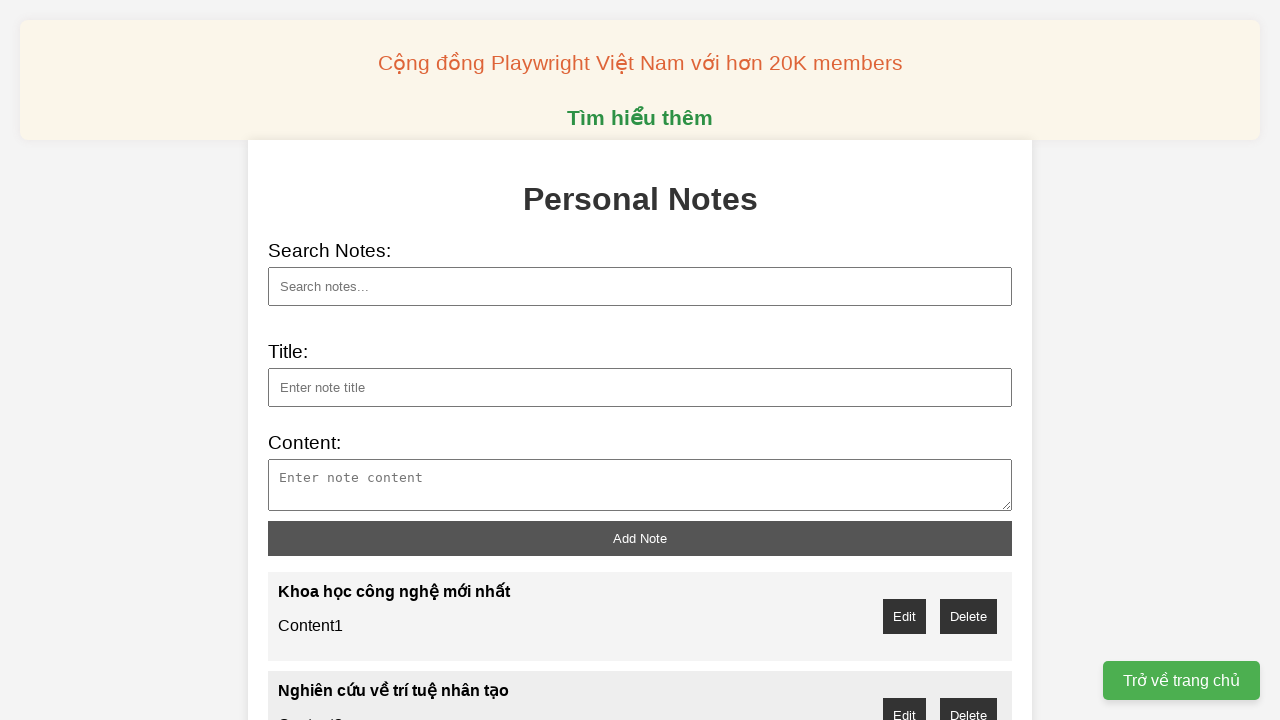

Waited 500ms for note to be processed
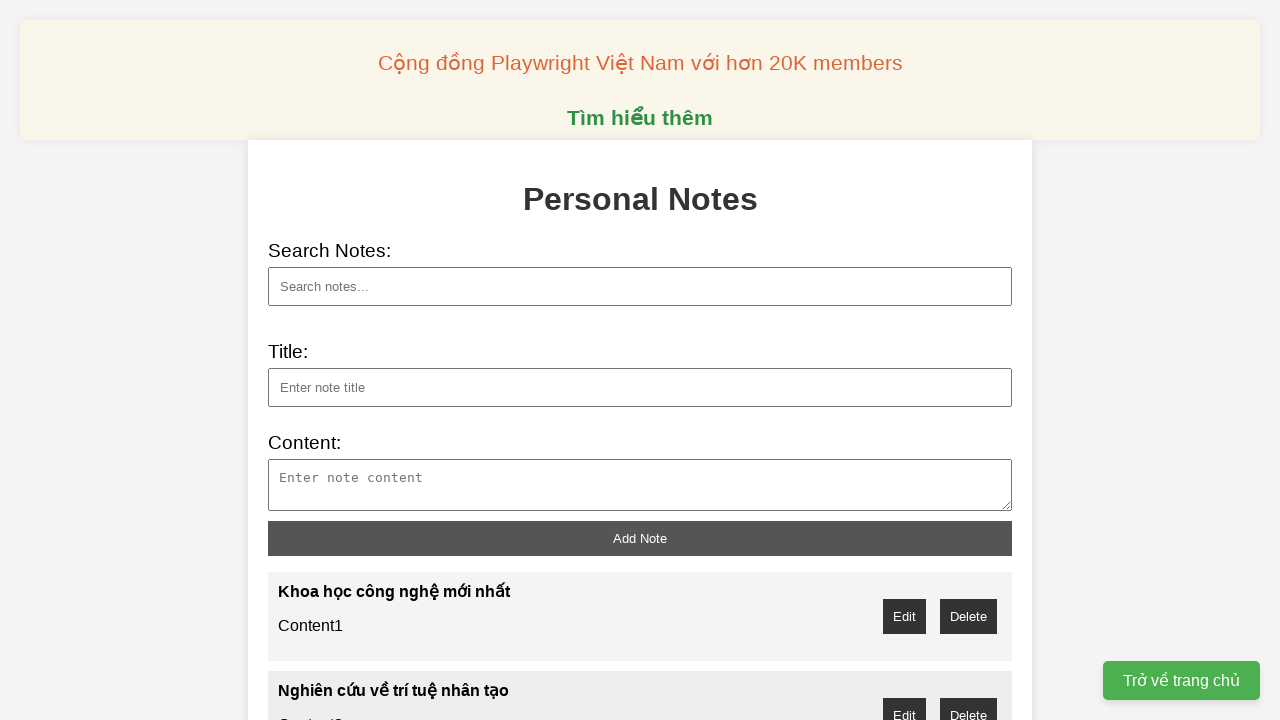

Cleared note title field on #note-title
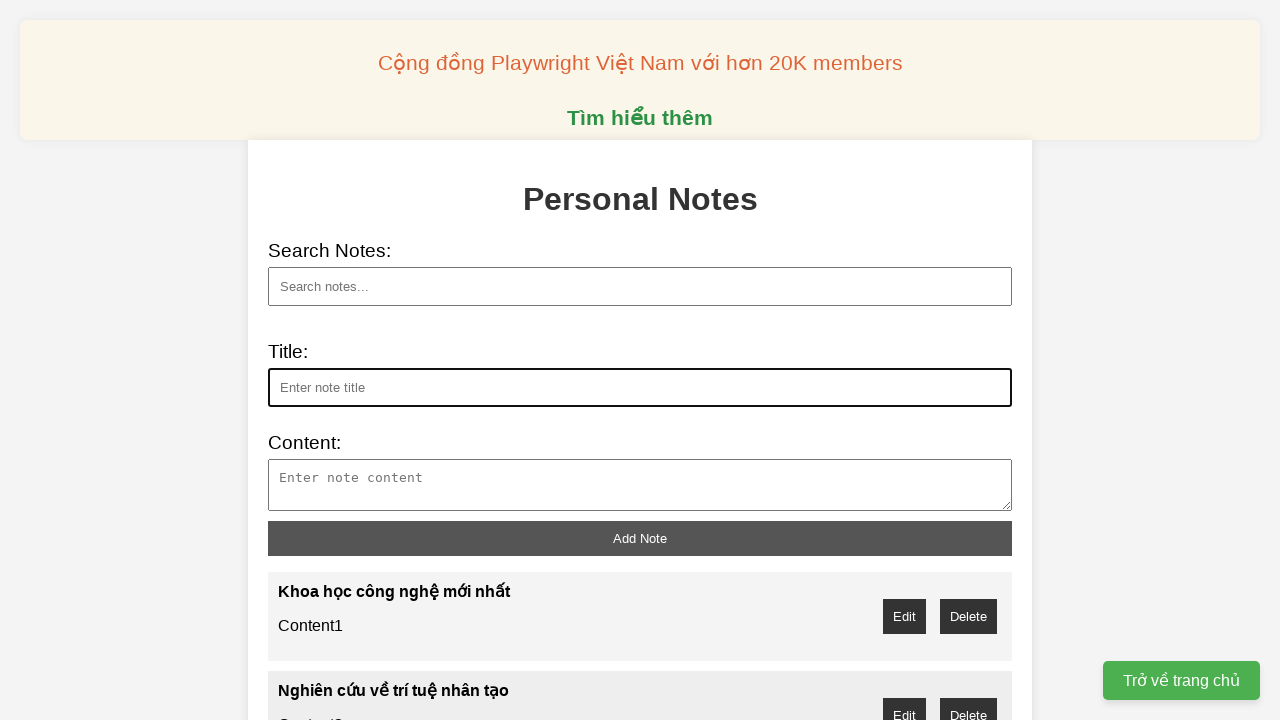

Filled note title with 'Công nghệ blockchain ứng dụng' on #note-title
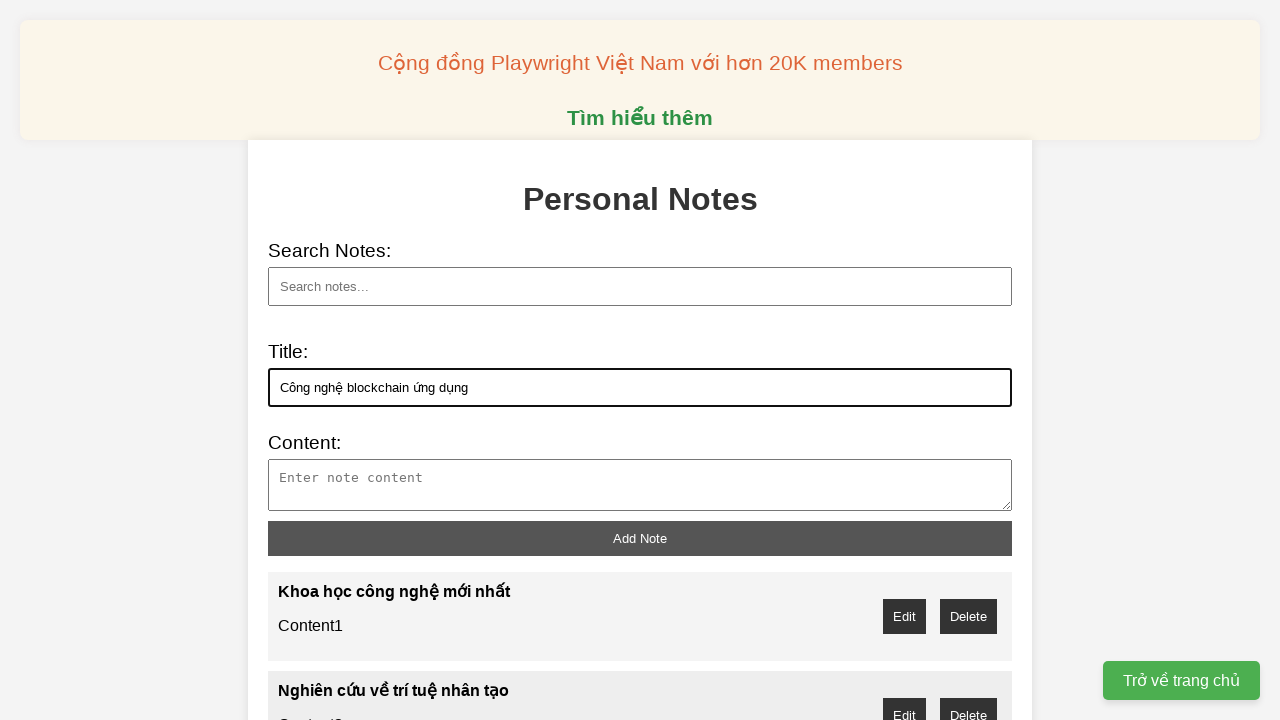

Cleared note content field on #note-content
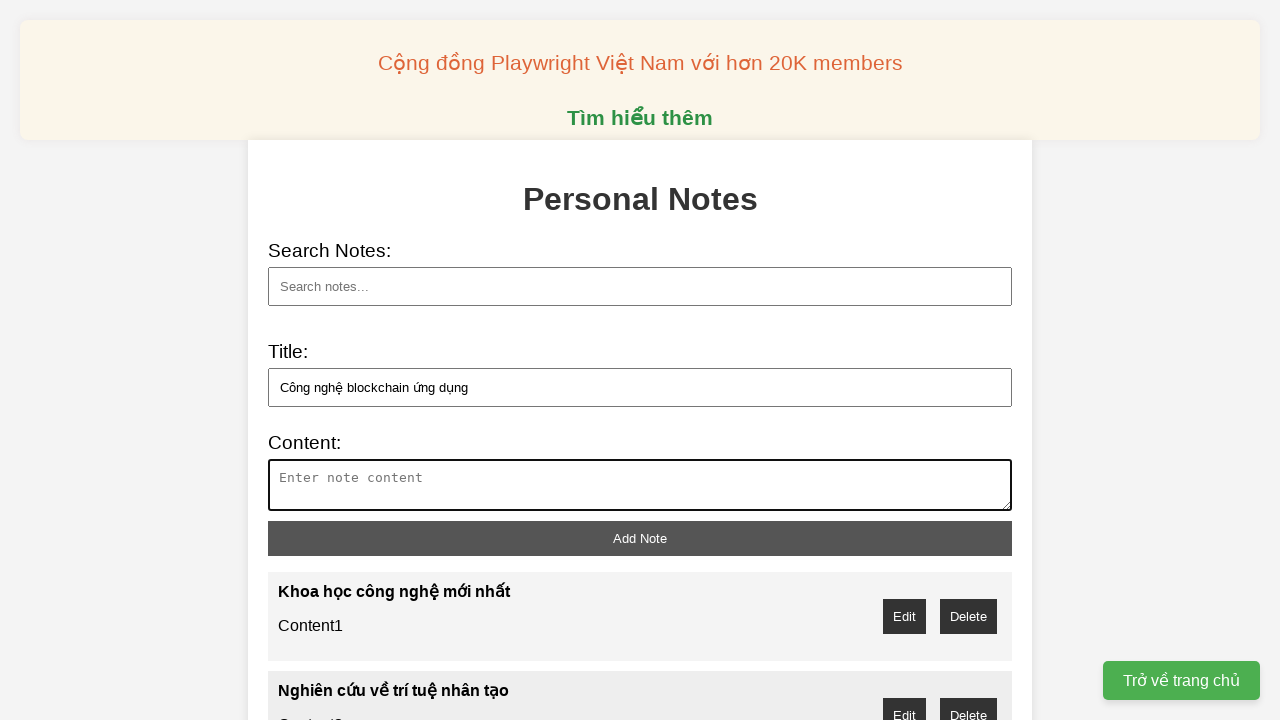

Filled note content with 'Content4' on #note-content
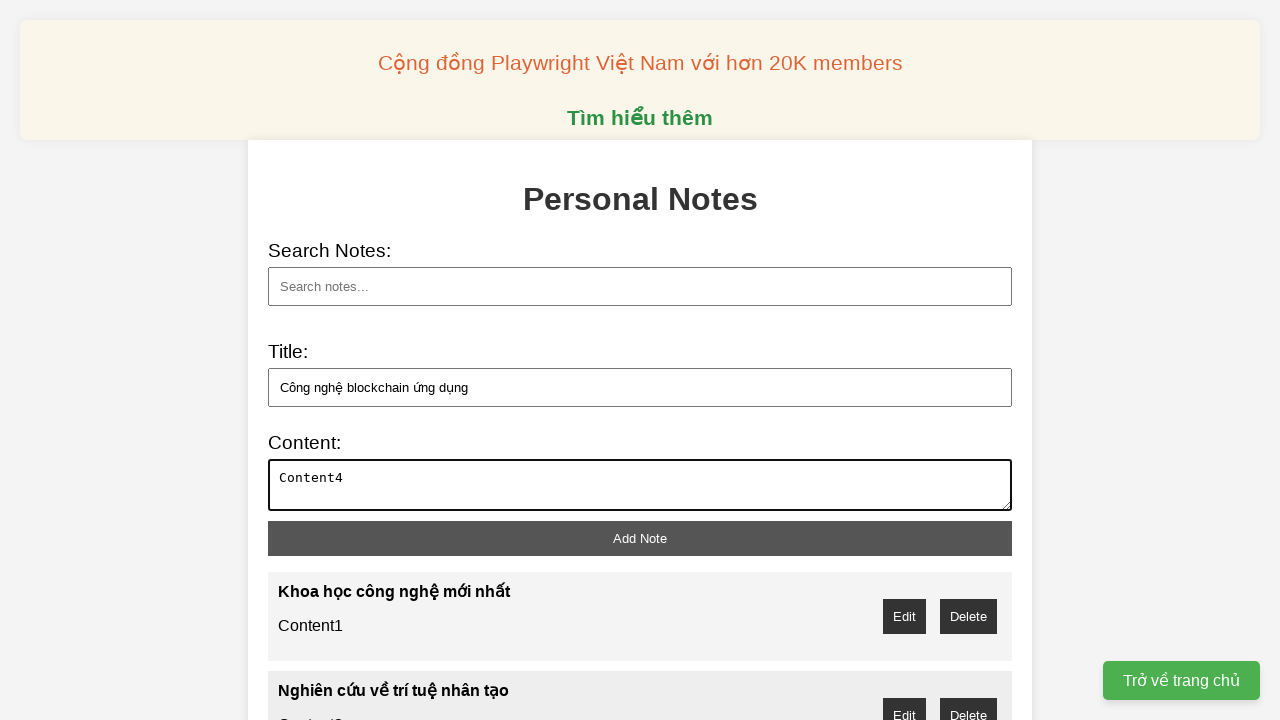

Add button is visible
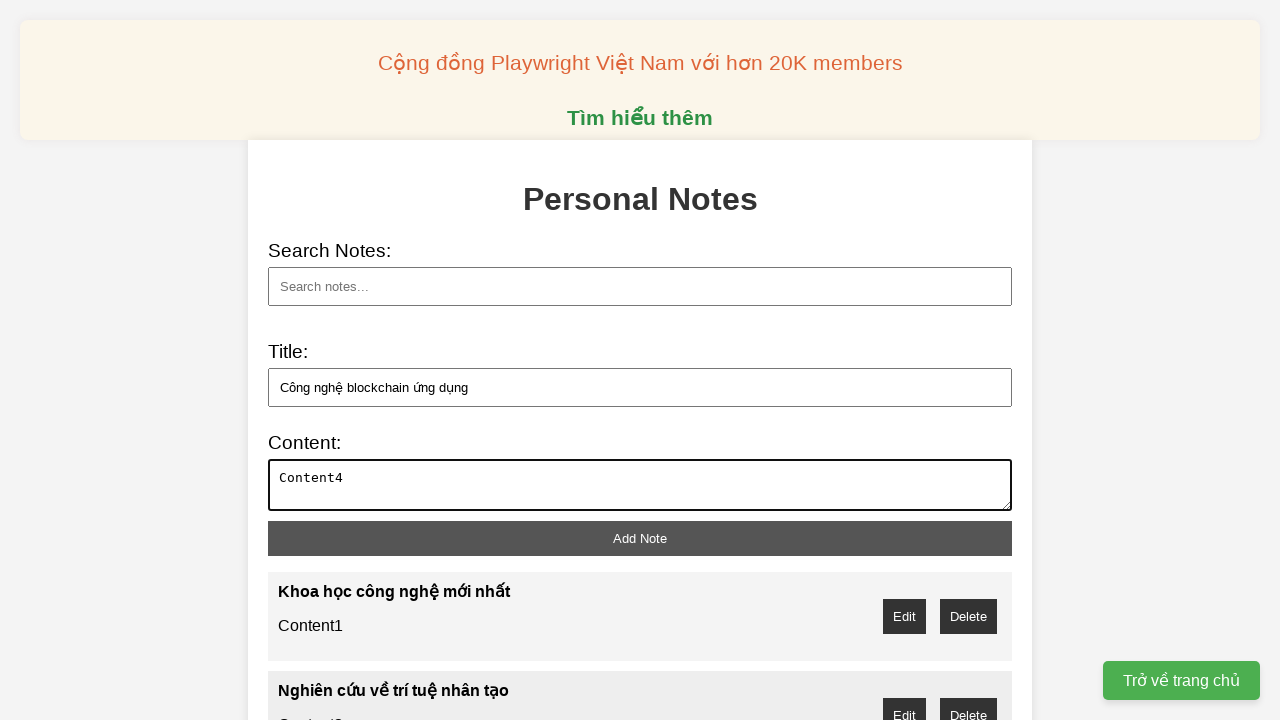

Clicked add button to save note 'Công nghệ blockchain ứng dụng' at (640, 538) on button:has-text("Add"), button:has-text("Add Note"), button:has-text("Submit"), 
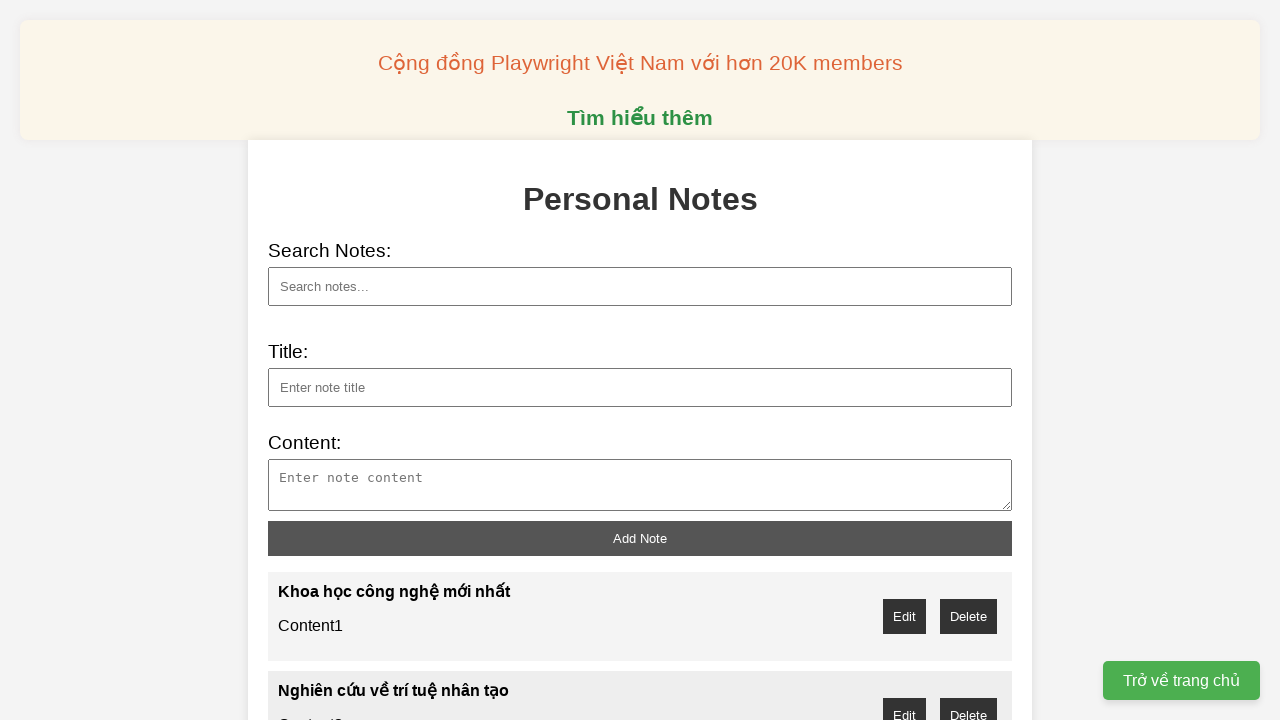

Waited 500ms for note to be processed
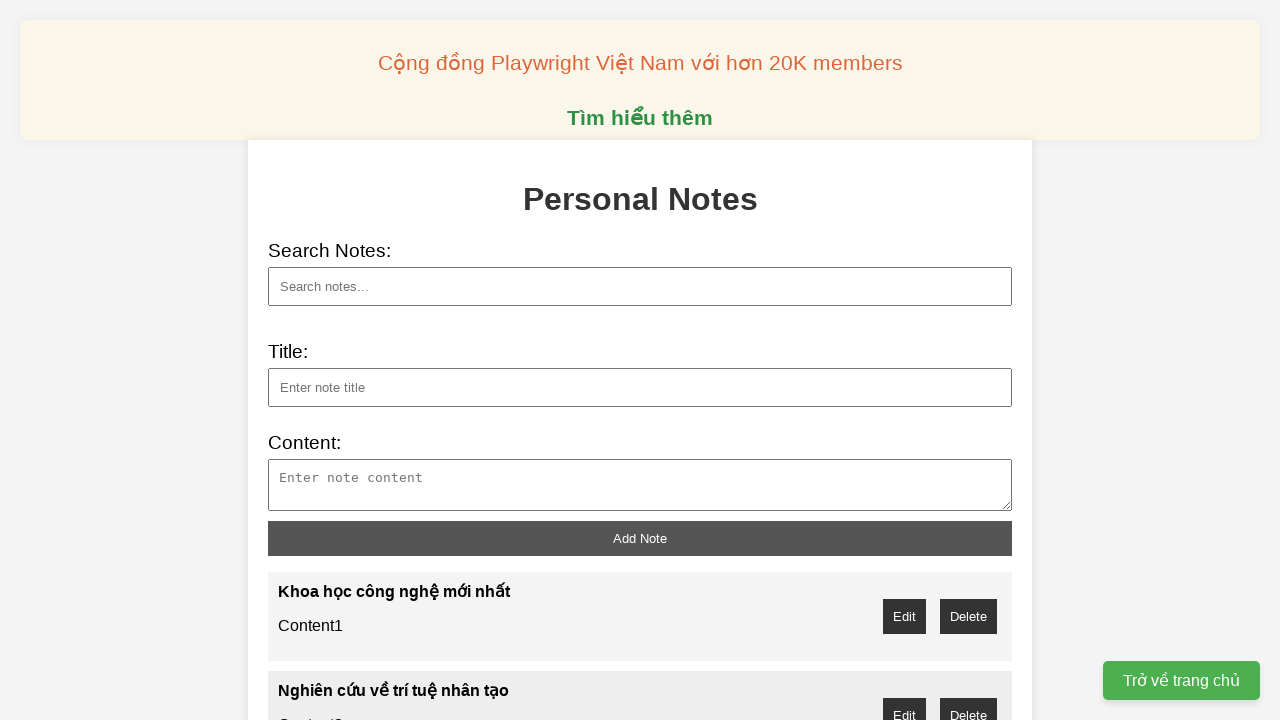

Cleared note title field on #note-title
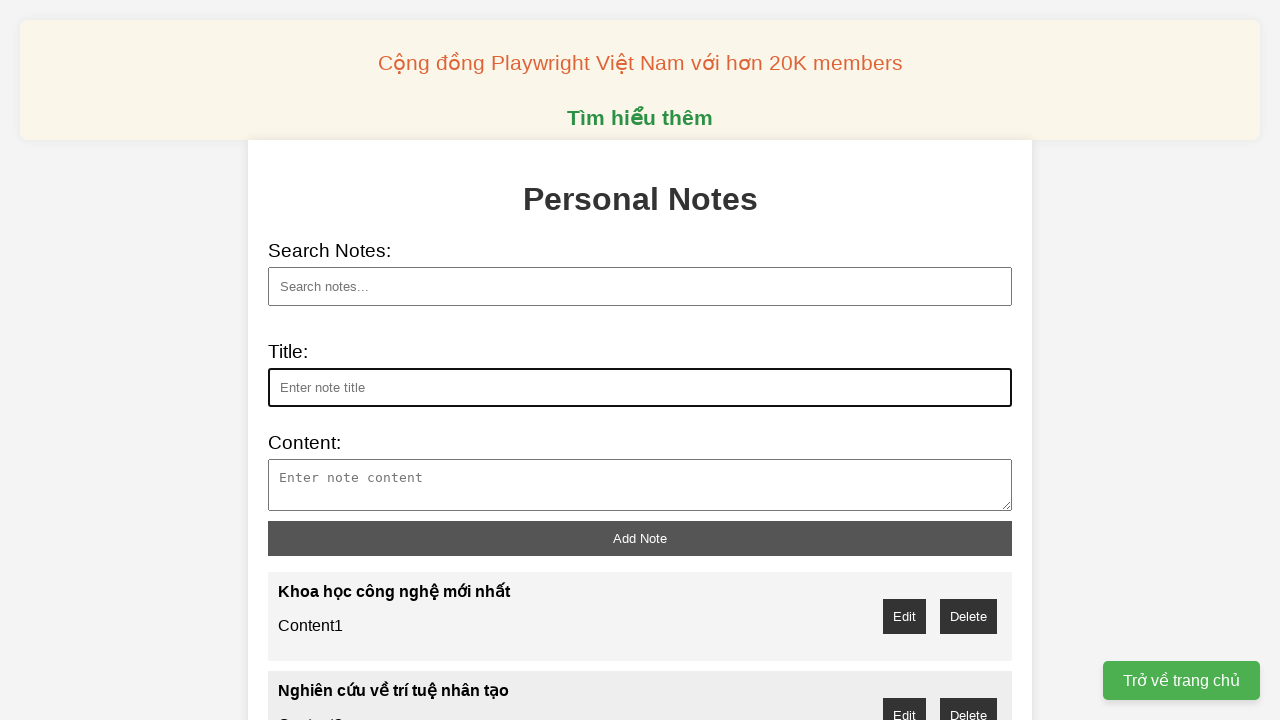

Filled note title with 'Nghiên cứu về biến đổi khí hậu' on #note-title
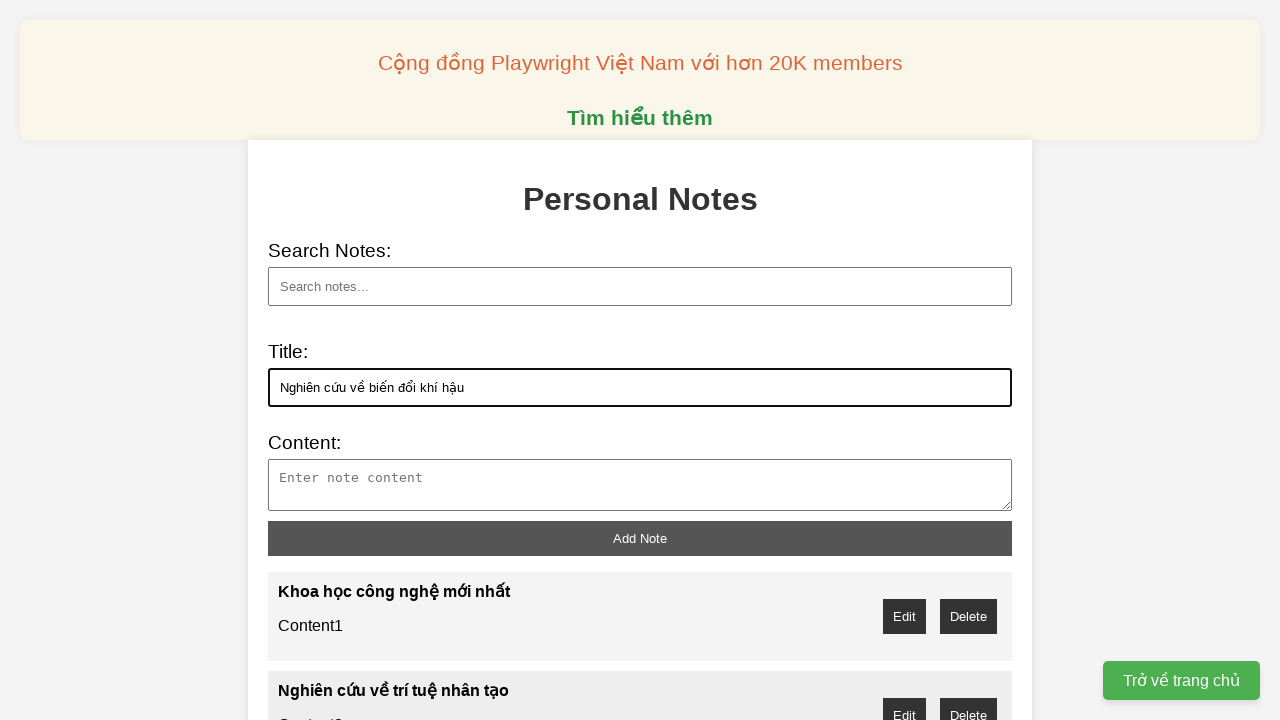

Cleared note content field on #note-content
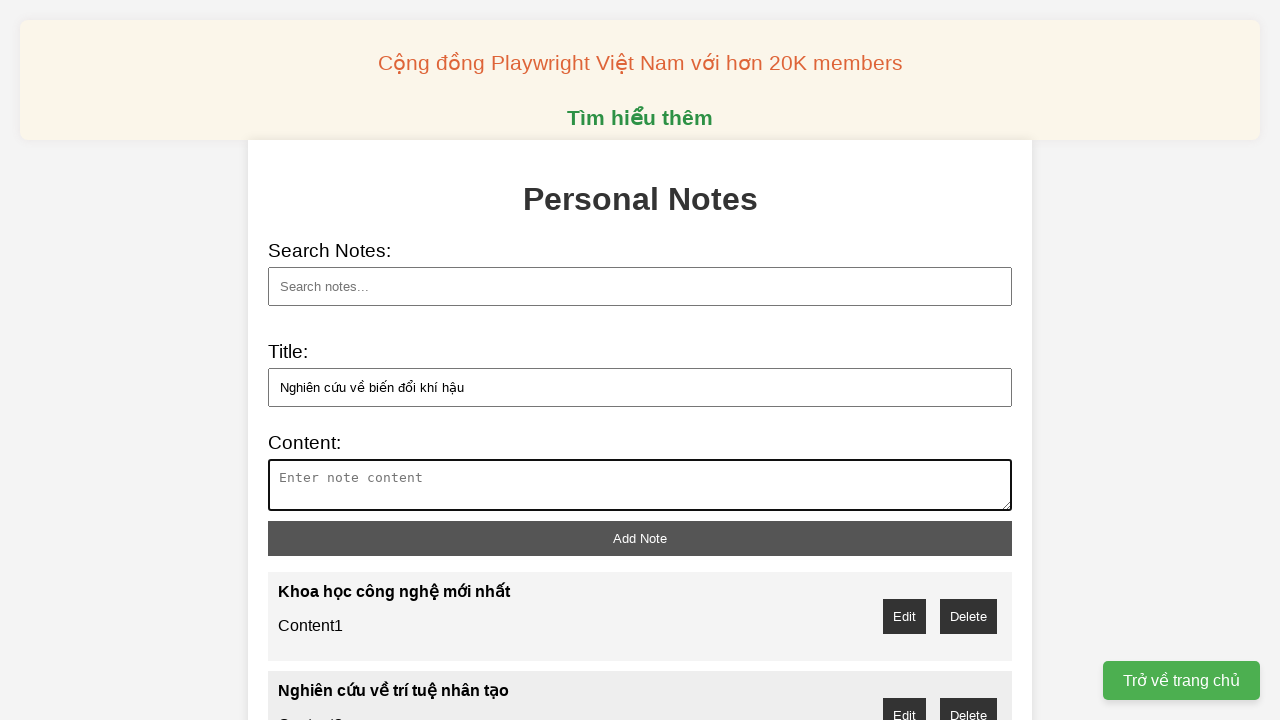

Filled note content with 'Content5' on #note-content
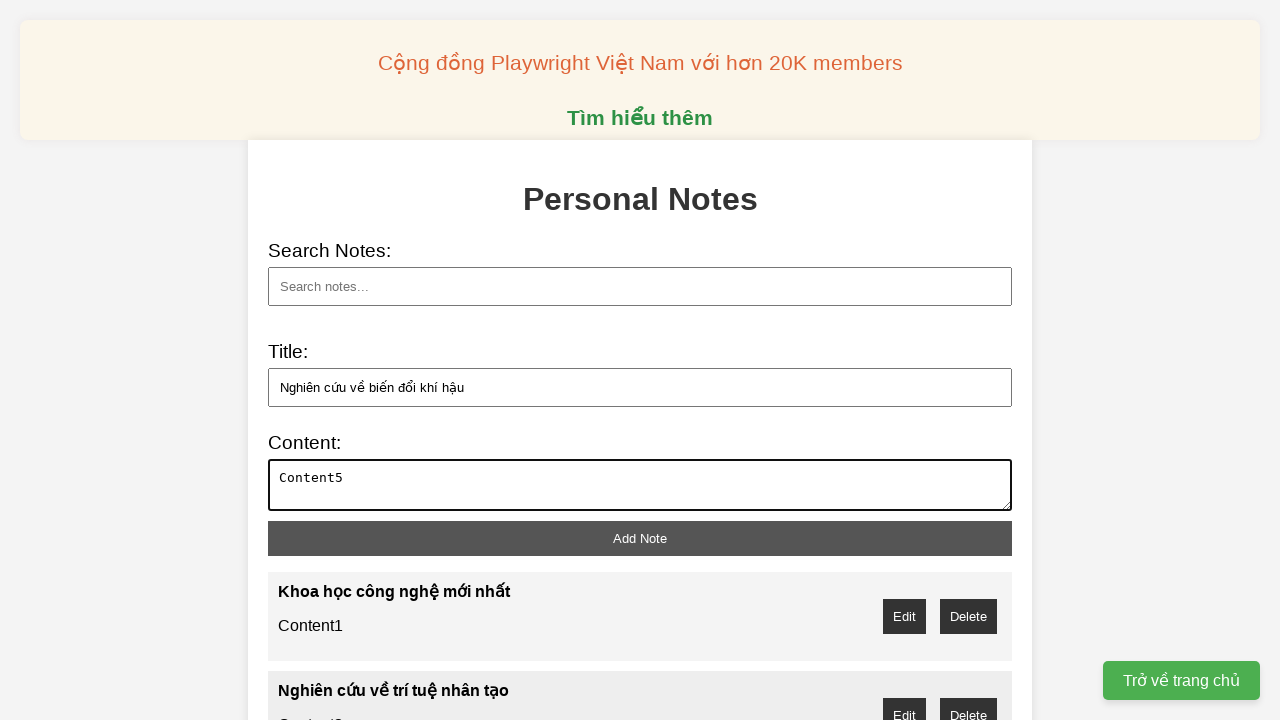

Add button is visible
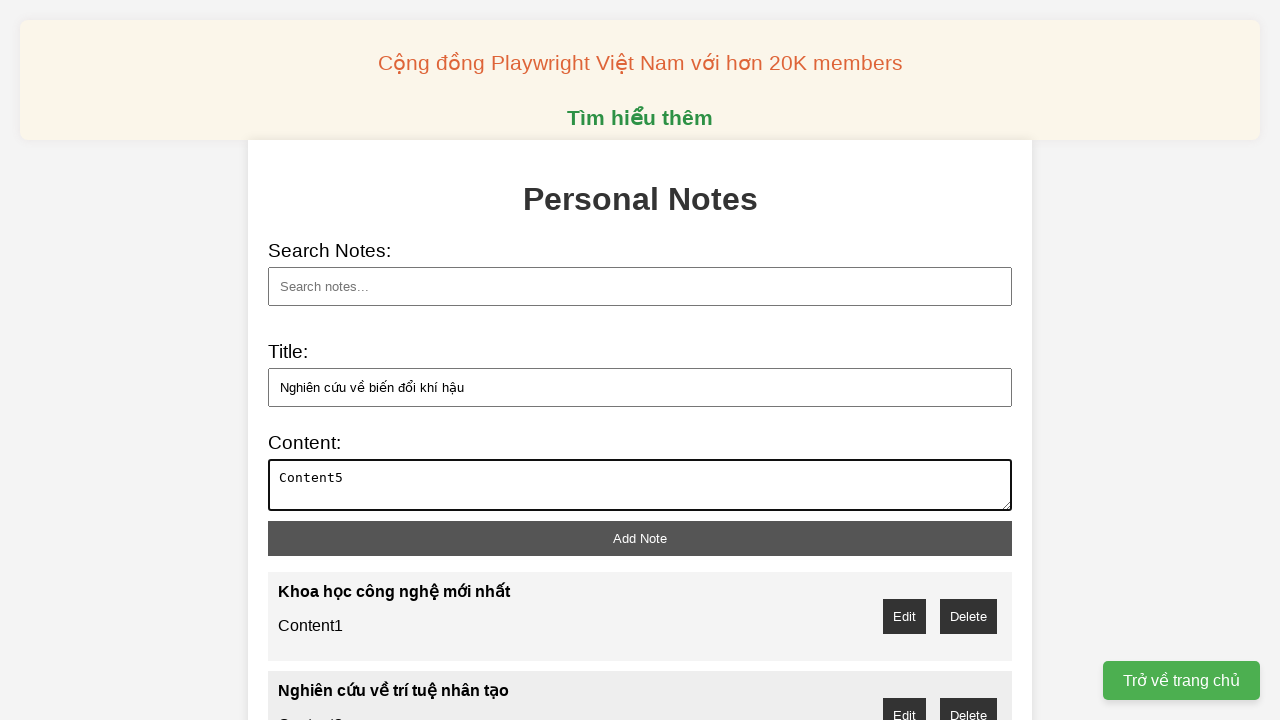

Clicked add button to save note 'Nghiên cứu về biến đổi khí hậu' at (640, 538) on button:has-text("Add"), button:has-text("Add Note"), button:has-text("Submit"), 
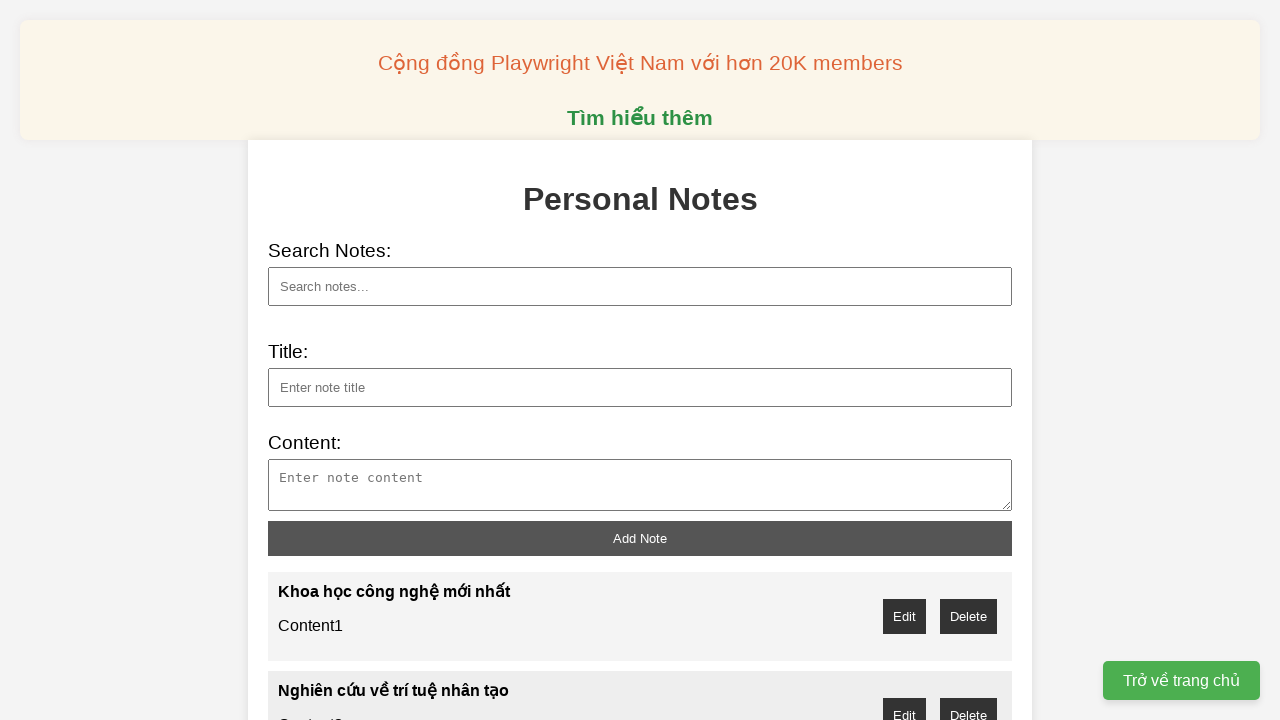

Waited 500ms for note to be processed
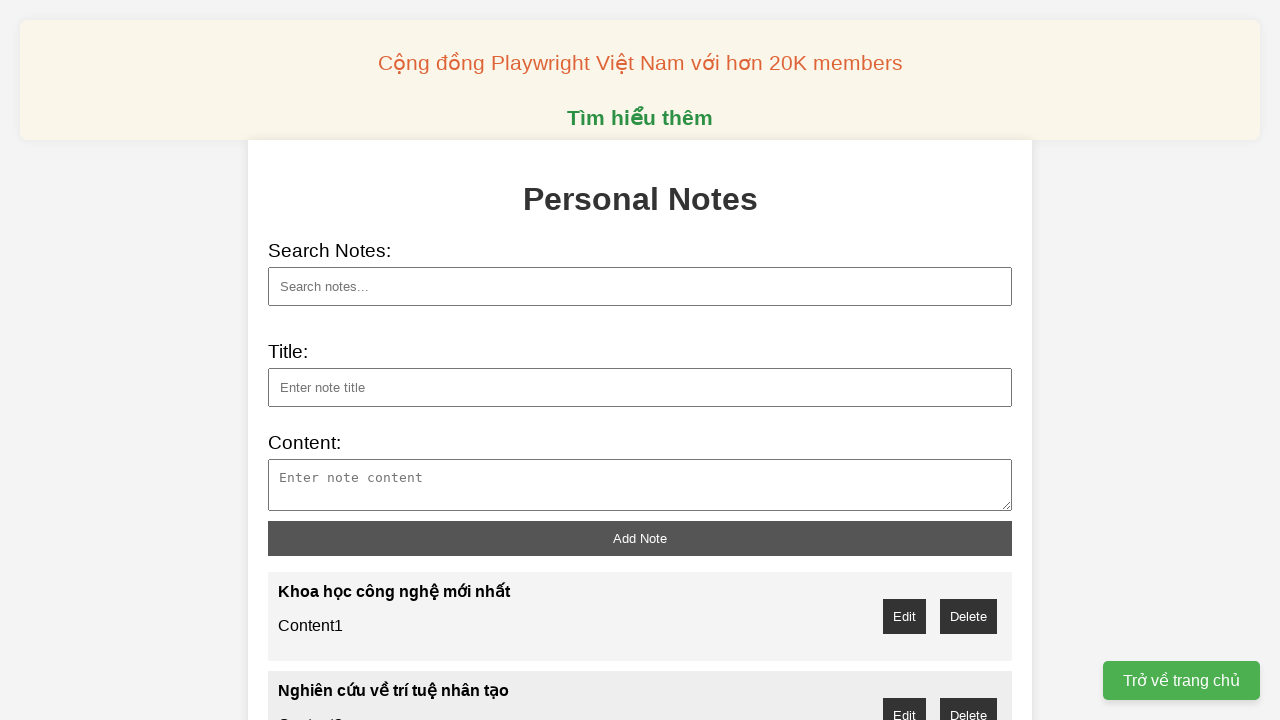

Cleared note title field on #note-title
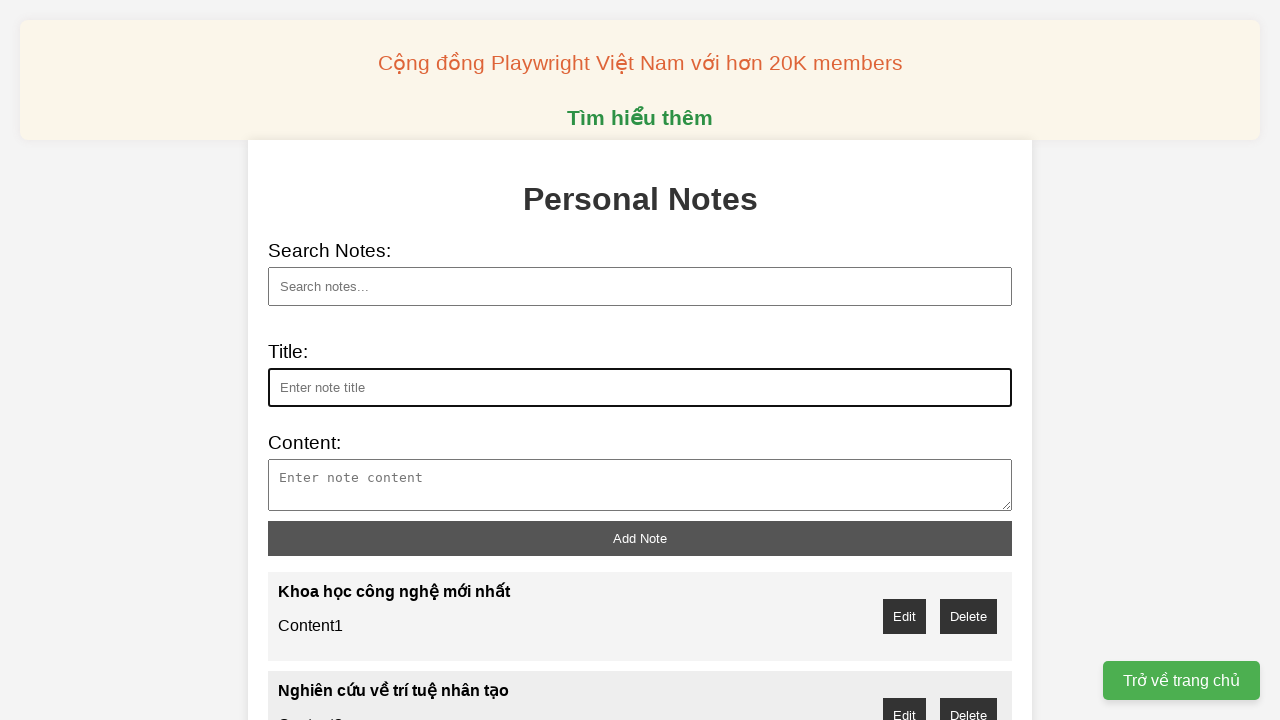

Filled note title with 'Công nghệ năng lượng tái tạo' on #note-title
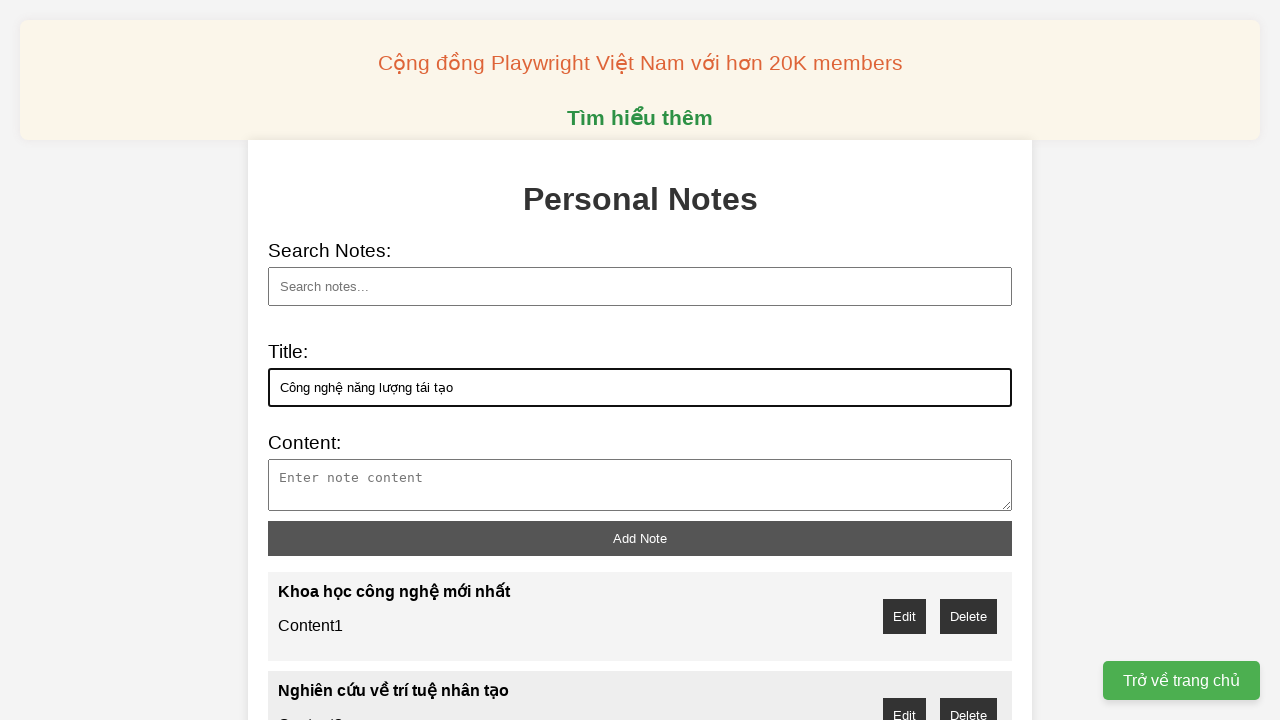

Cleared note content field on #note-content
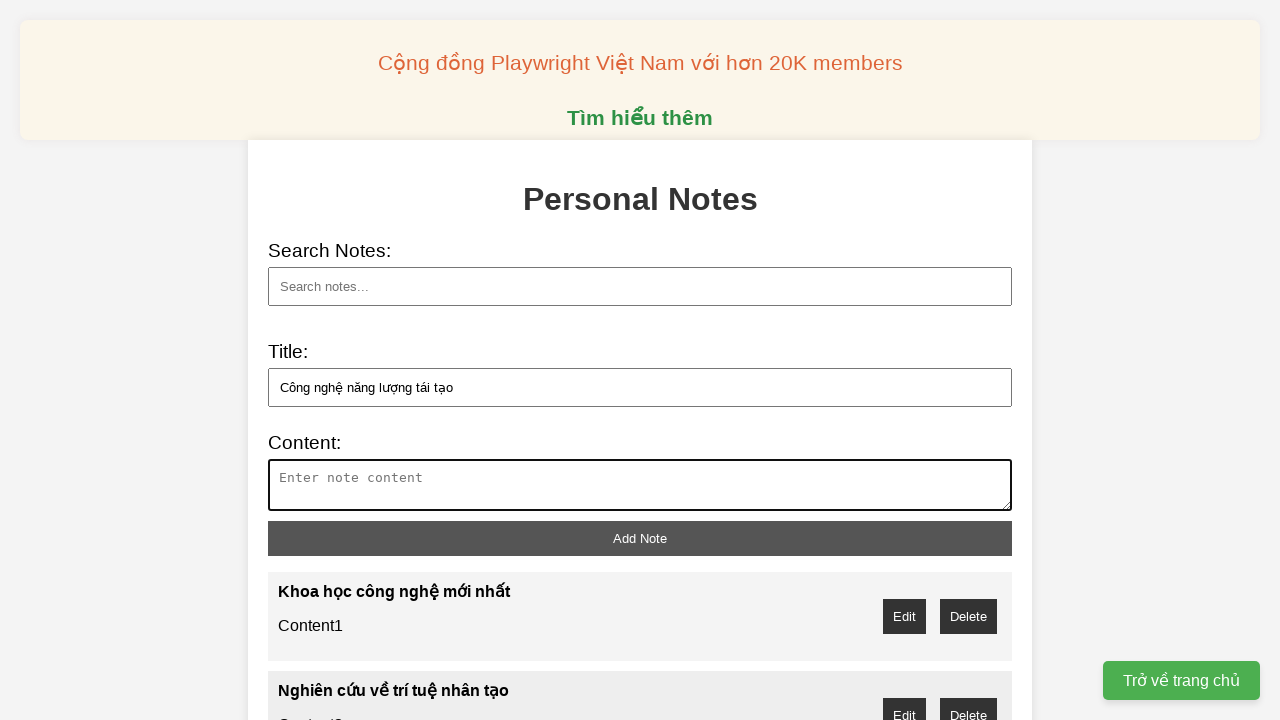

Filled note content with 'Content6' on #note-content
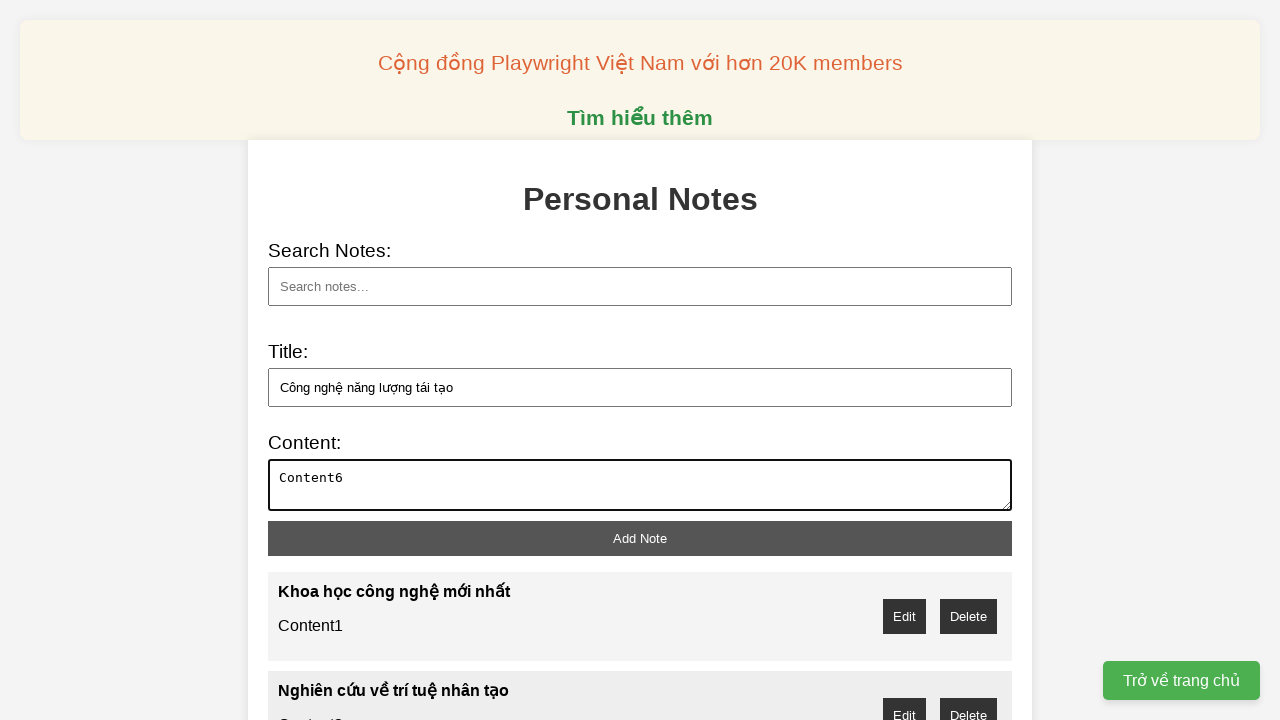

Add button is visible
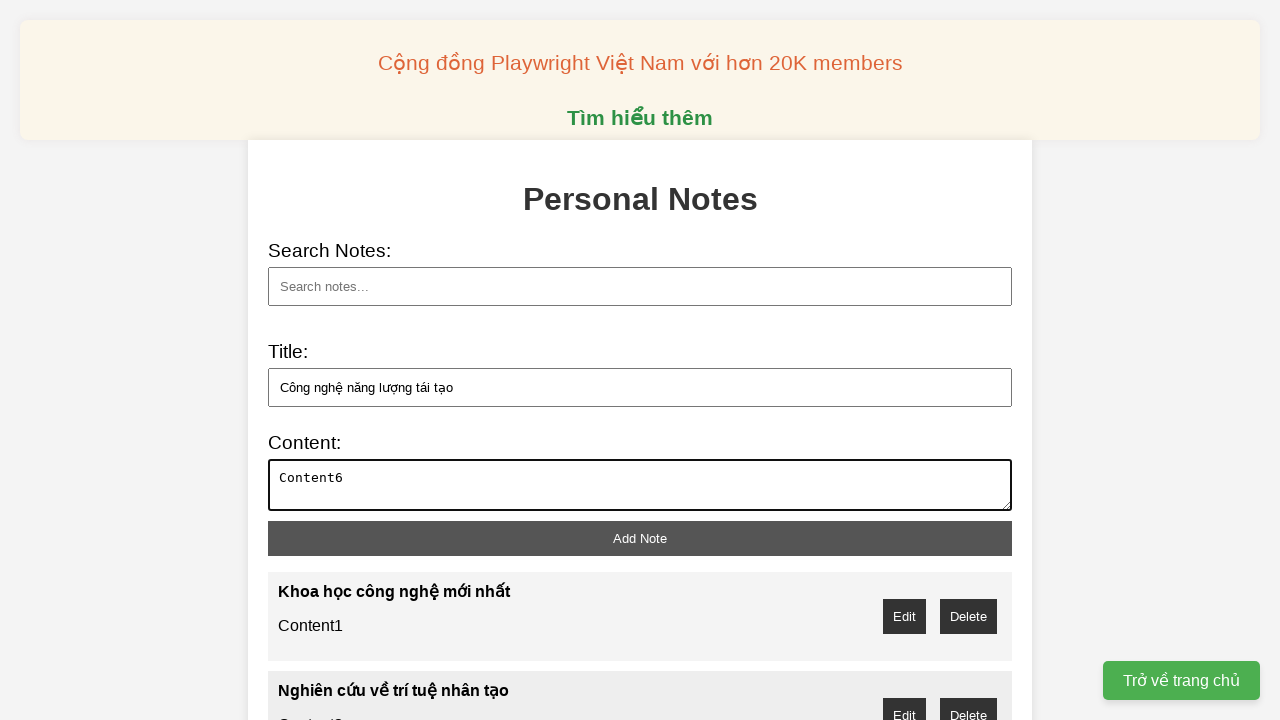

Clicked add button to save note 'Công nghệ năng lượng tái tạo' at (640, 538) on button:has-text("Add"), button:has-text("Add Note"), button:has-text("Submit"), 
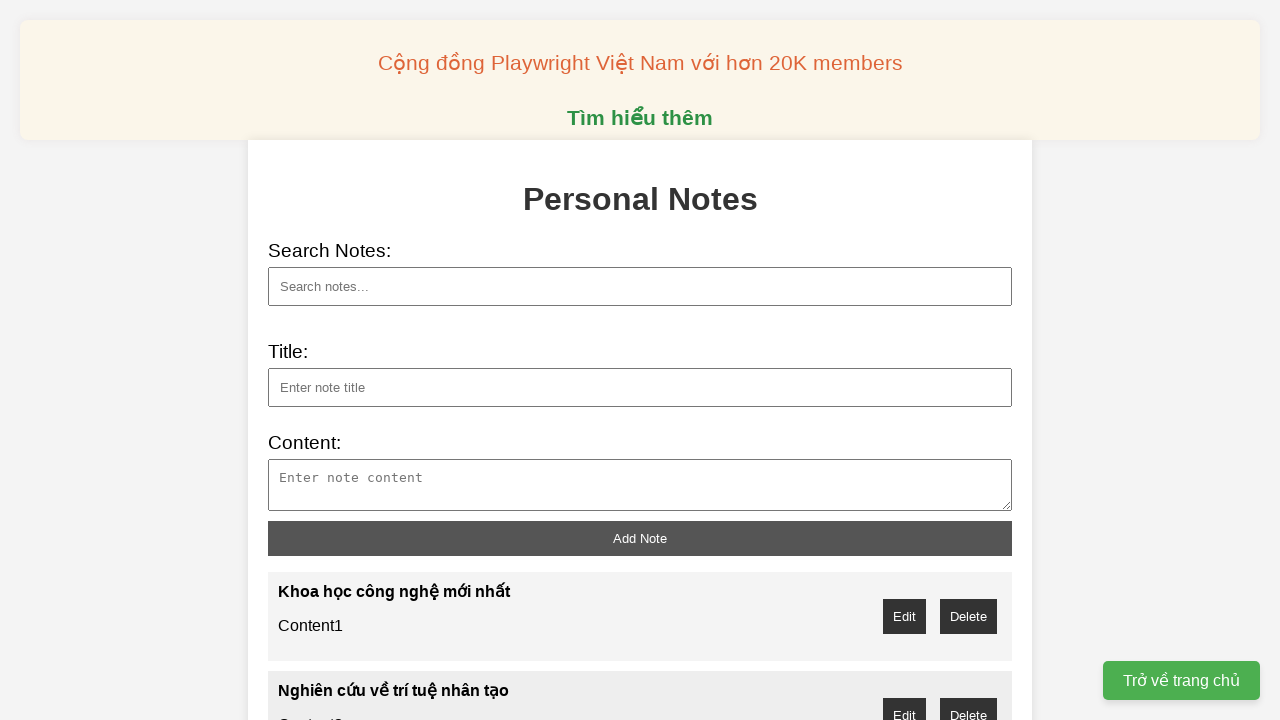

Waited 500ms for note to be processed
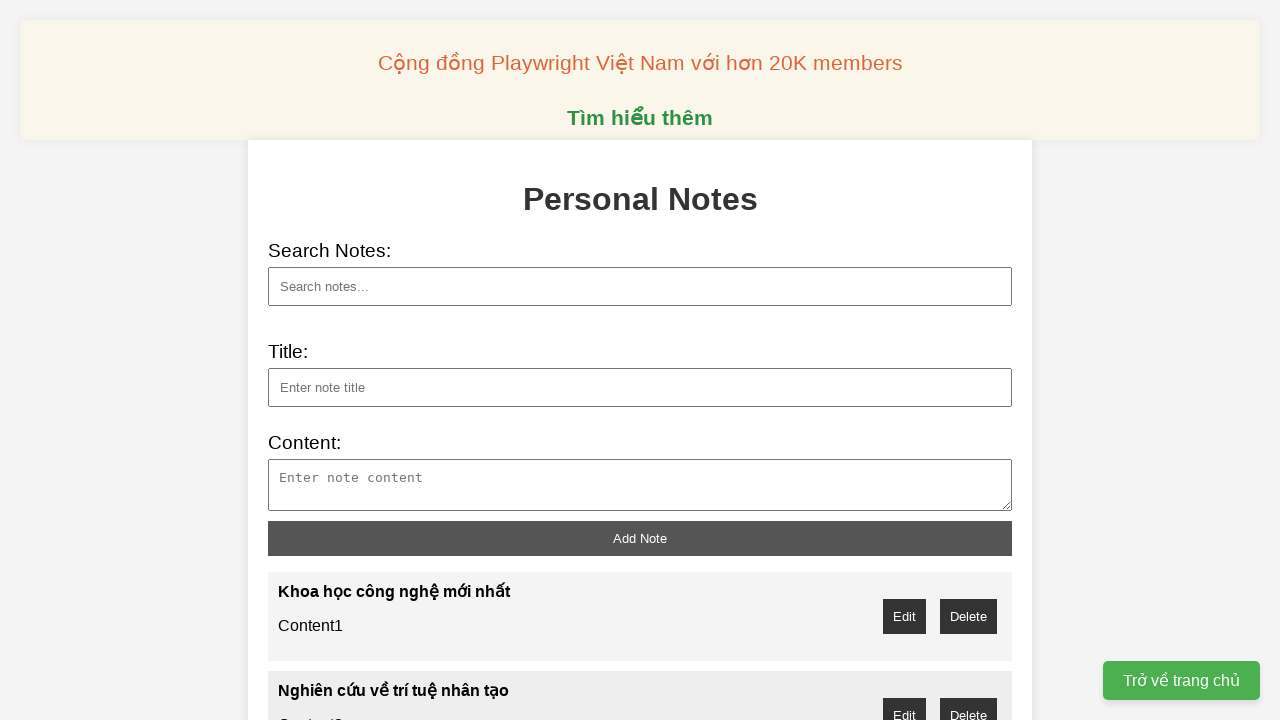

Cleared note title field on #note-title
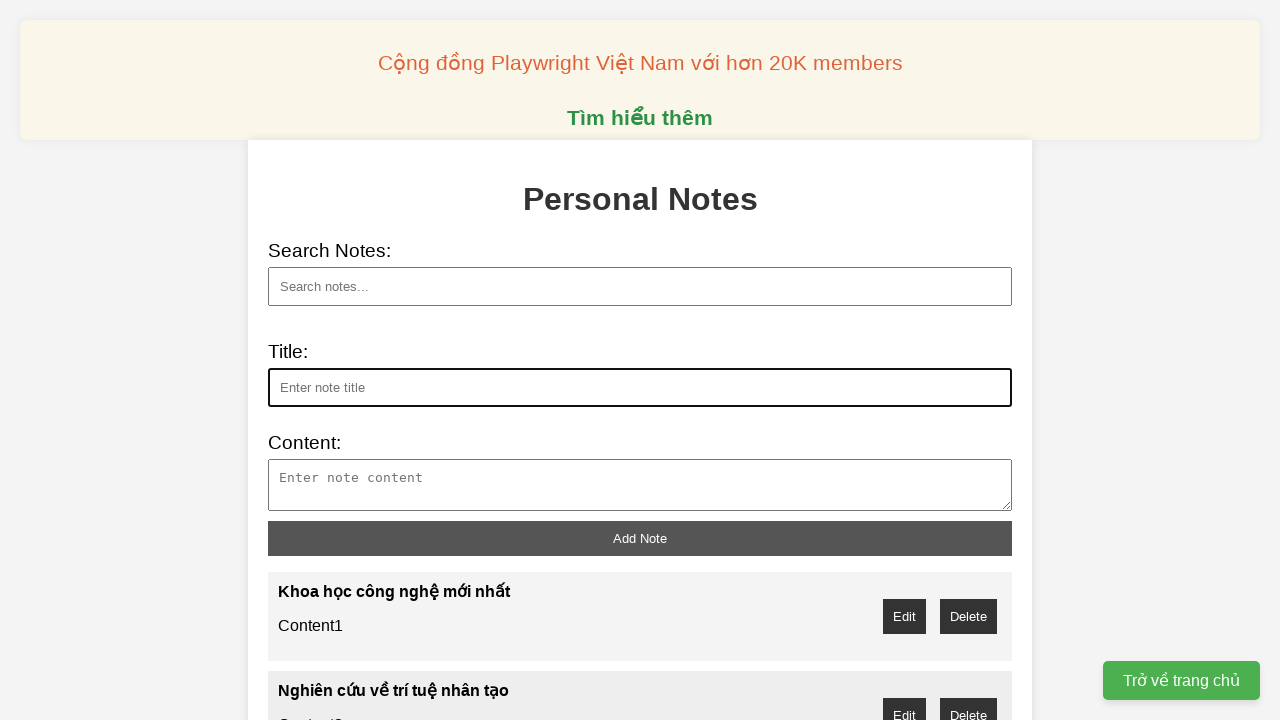

Filled note title with 'Phát triển bền vững' on #note-title
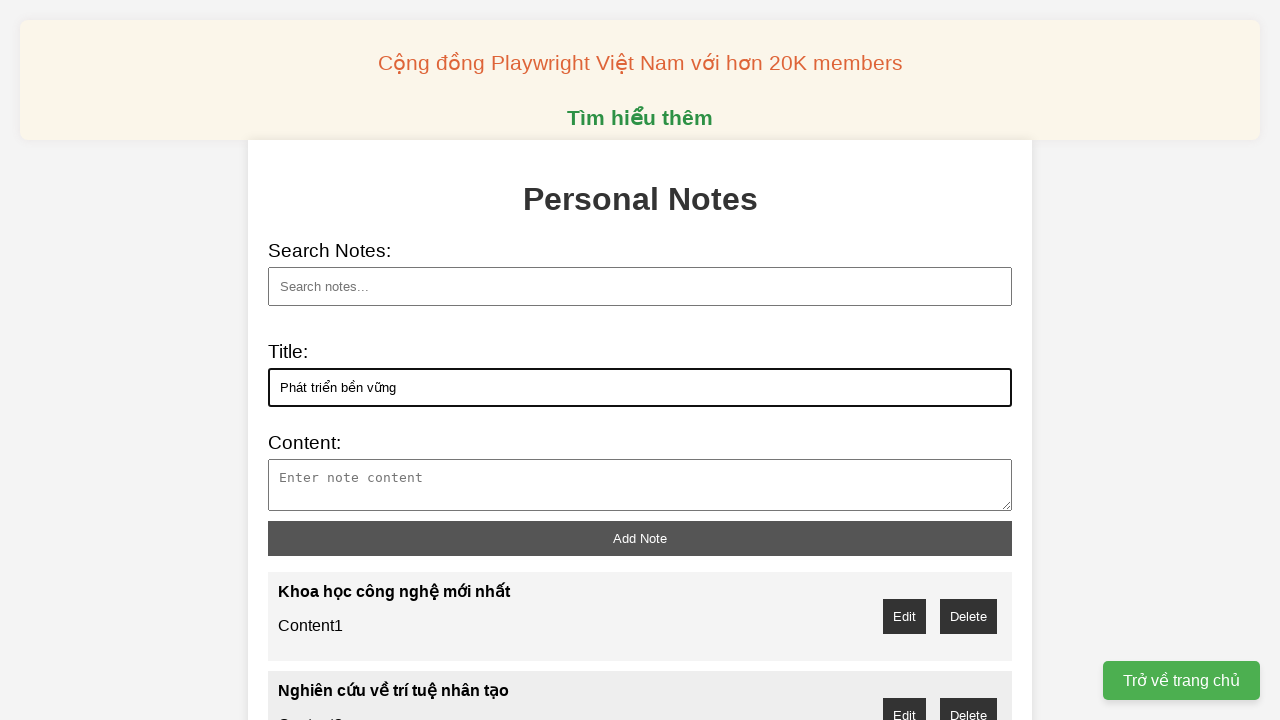

Cleared note content field on #note-content
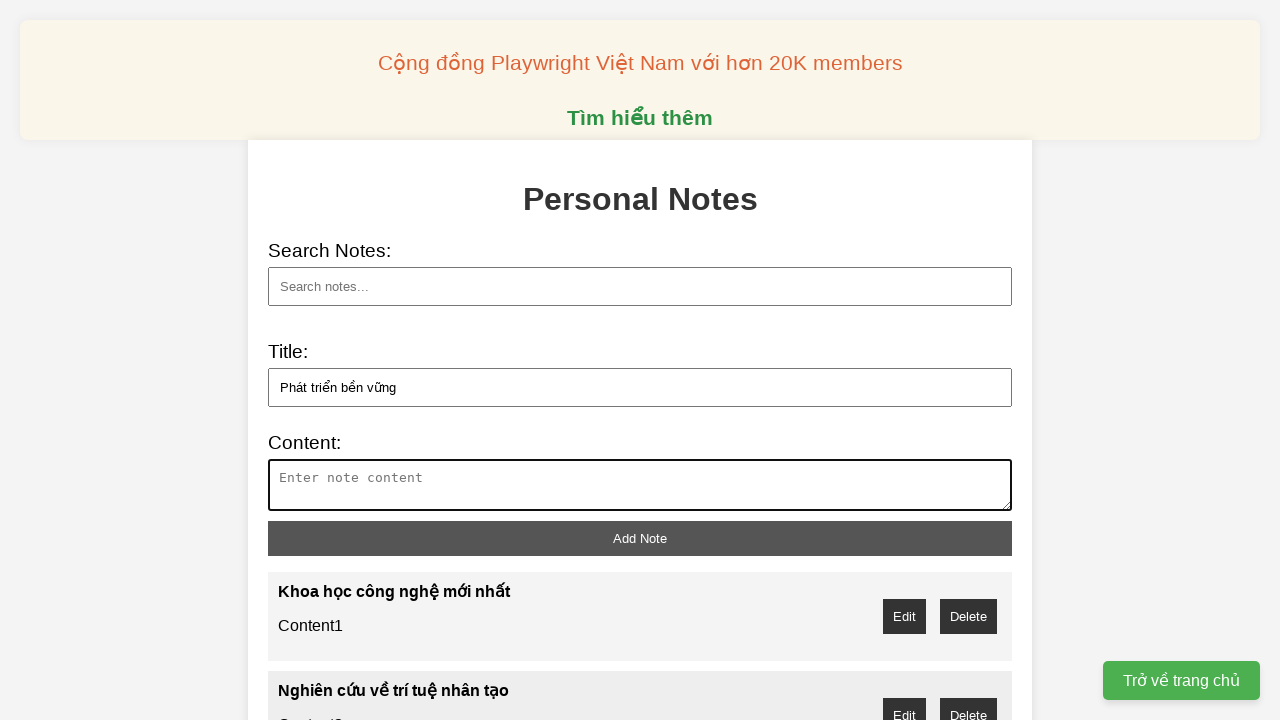

Filled note content with 'Content7' on #note-content
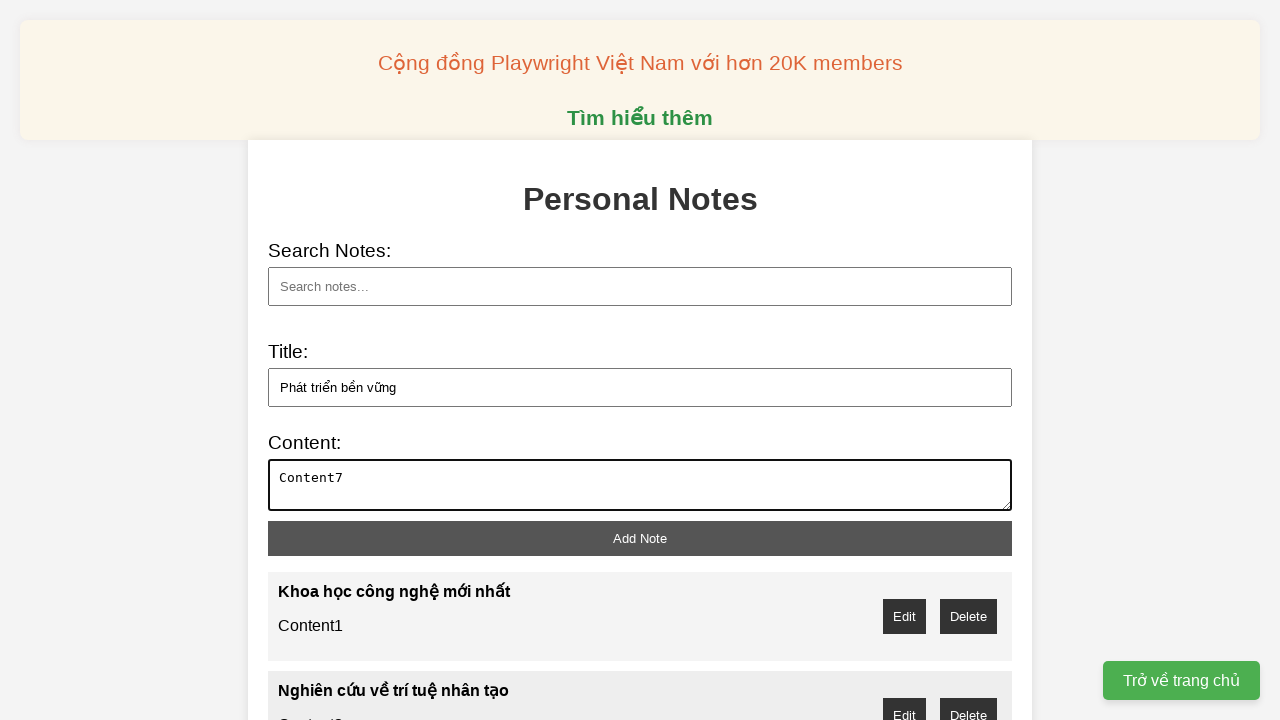

Add button is visible
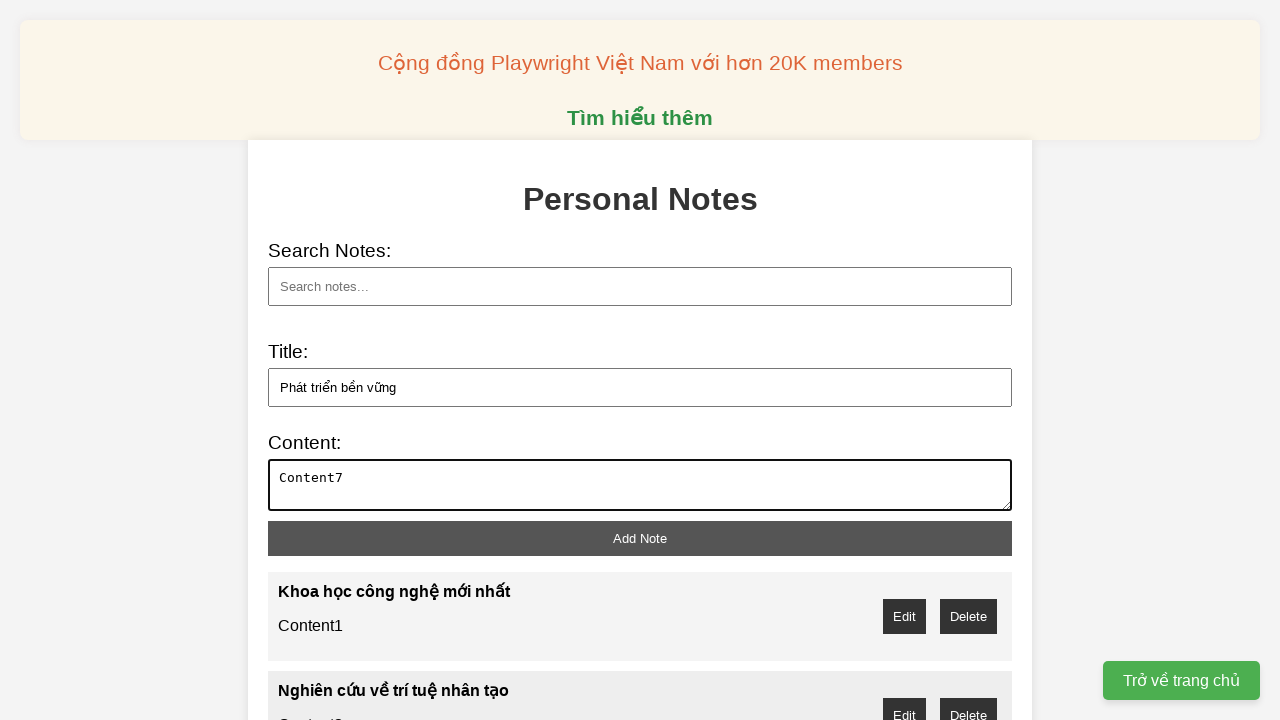

Clicked add button to save note 'Phát triển bền vững' at (640, 538) on button:has-text("Add"), button:has-text("Add Note"), button:has-text("Submit"), 
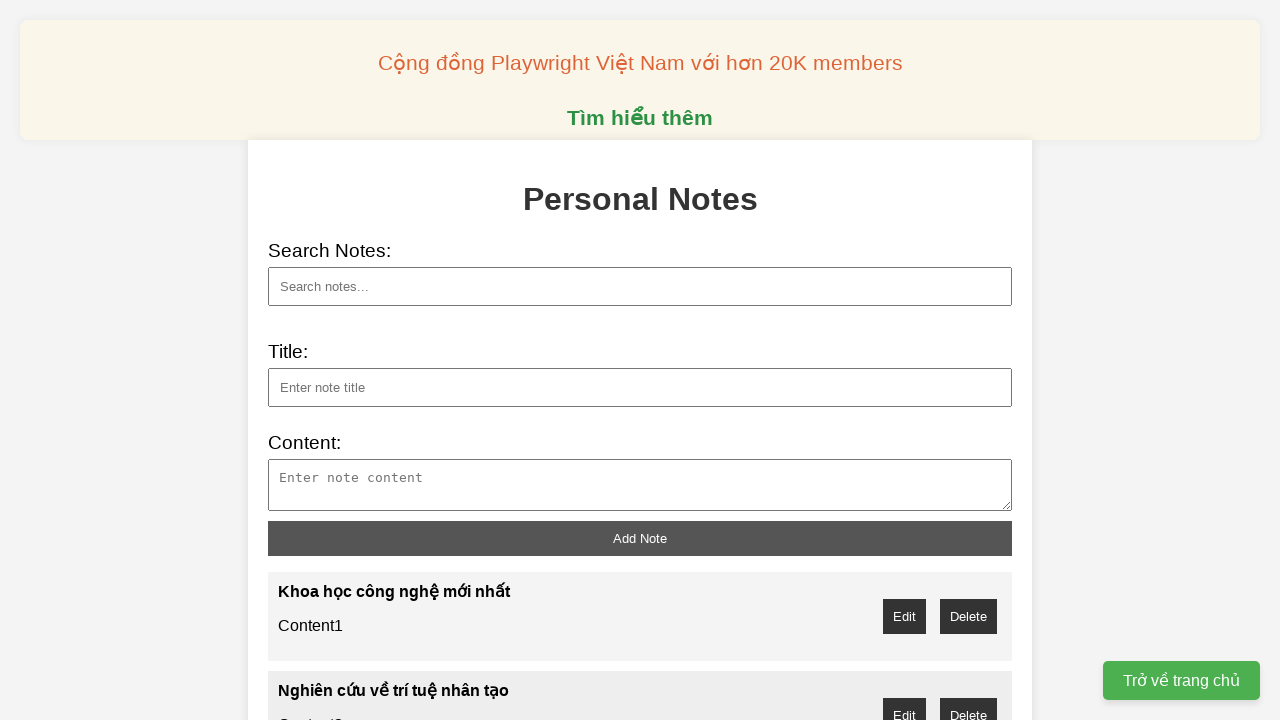

Waited 500ms for note to be processed
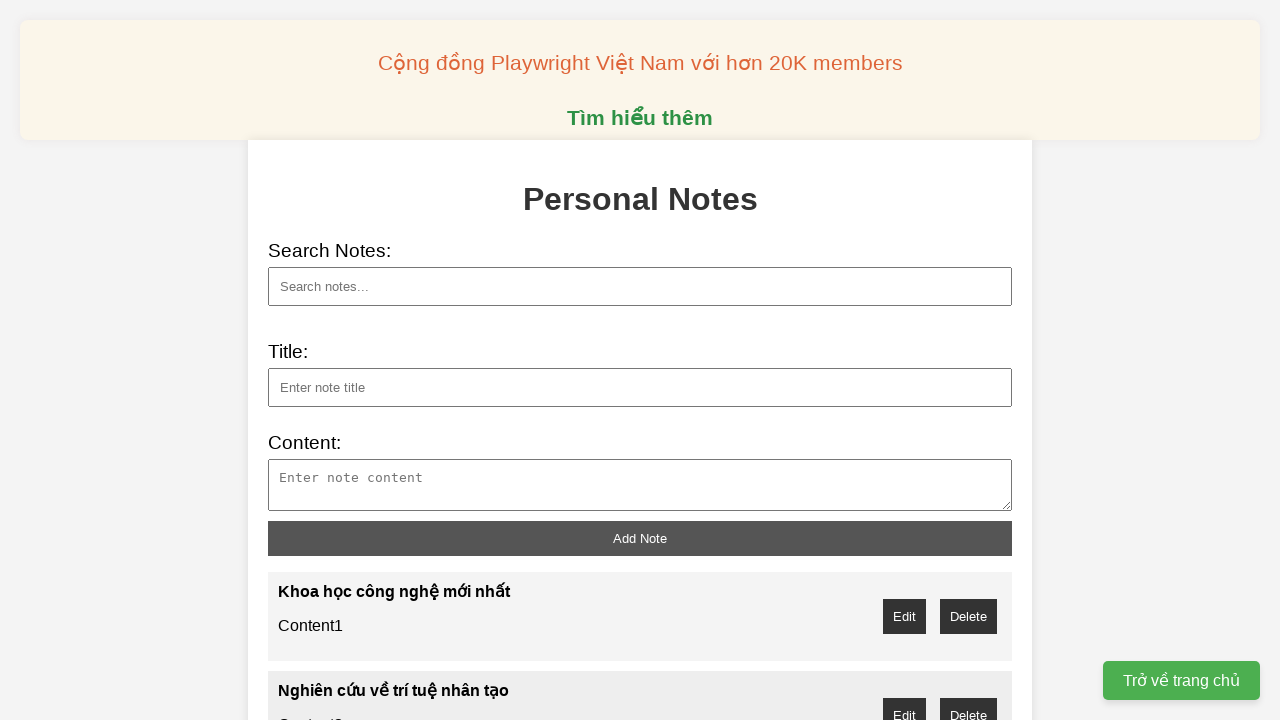

Cleared note title field on #note-title
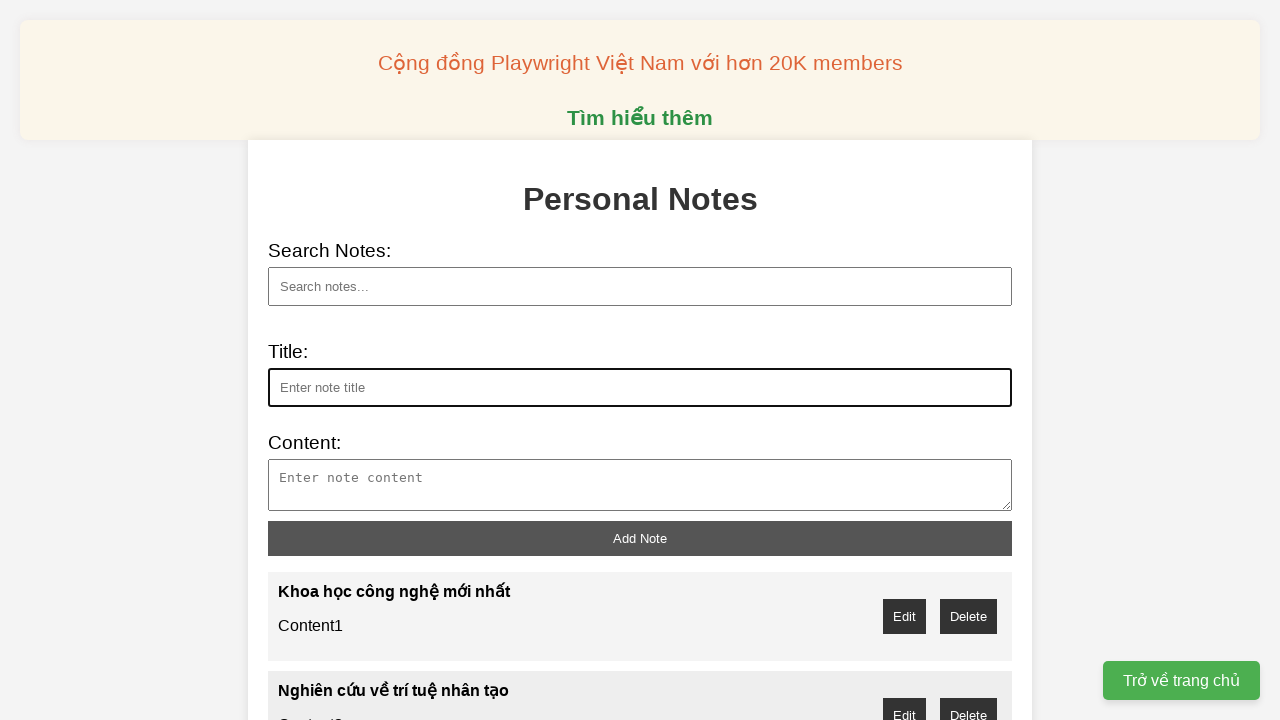

Filled note title with 'Công nghệ thực tế ảo' on #note-title
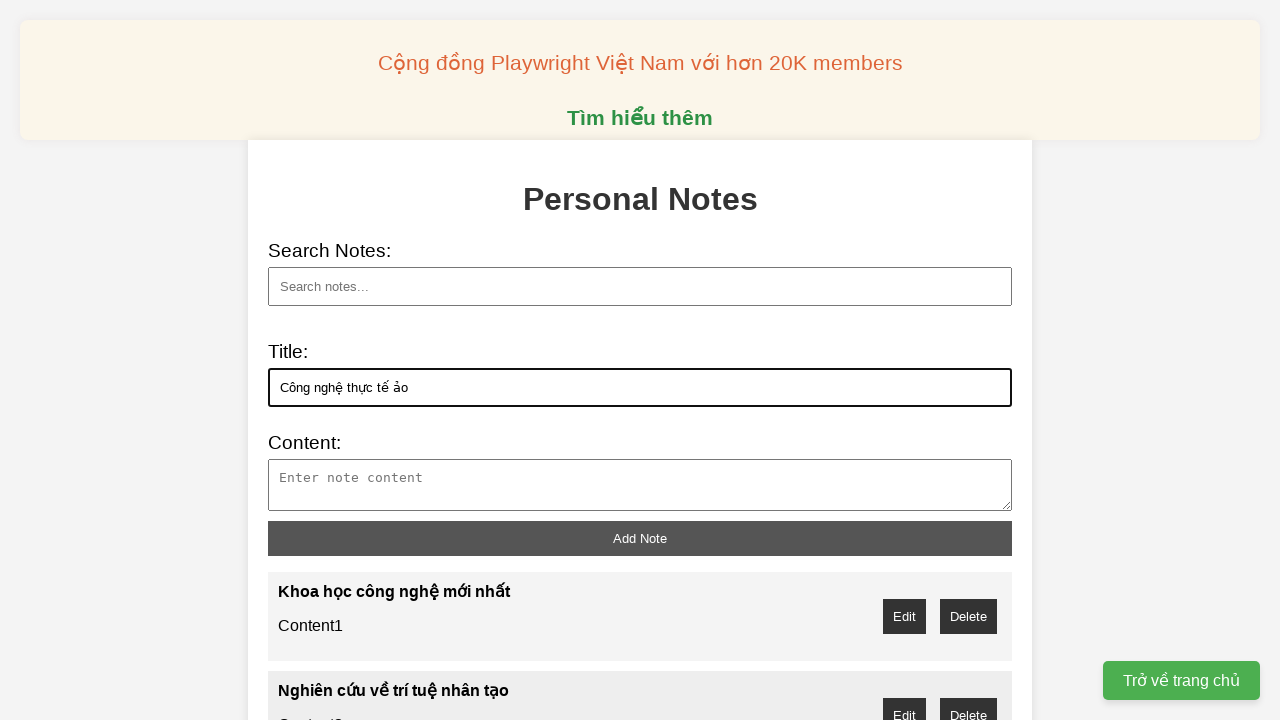

Cleared note content field on #note-content
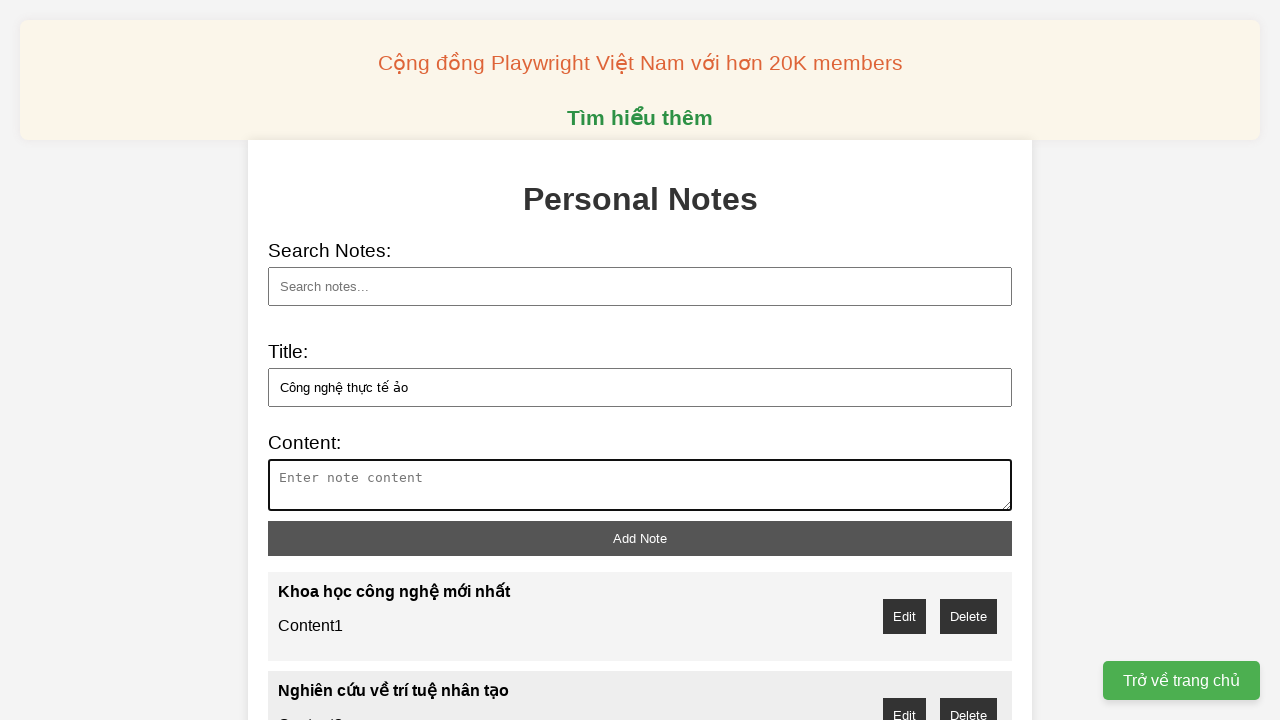

Filled note content with 'Content8' on #note-content
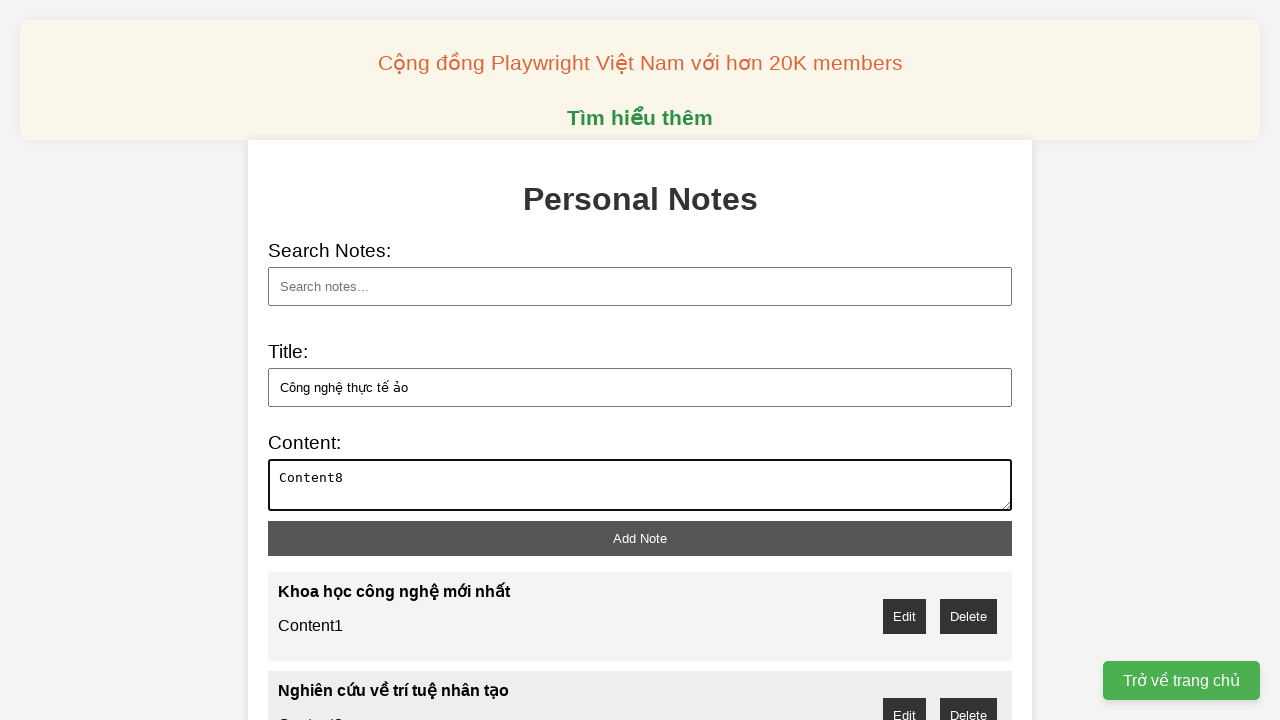

Add button is visible
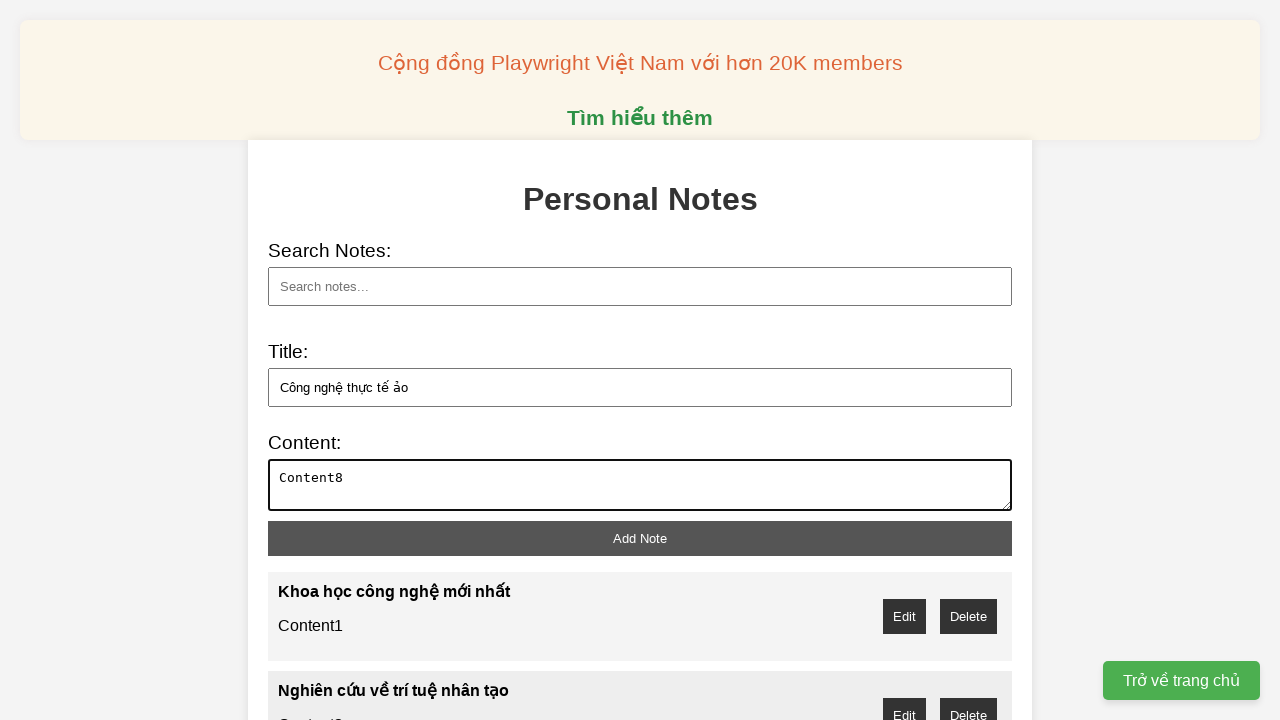

Clicked add button to save note 'Công nghệ thực tế ảo' at (640, 538) on button:has-text("Add"), button:has-text("Add Note"), button:has-text("Submit"), 
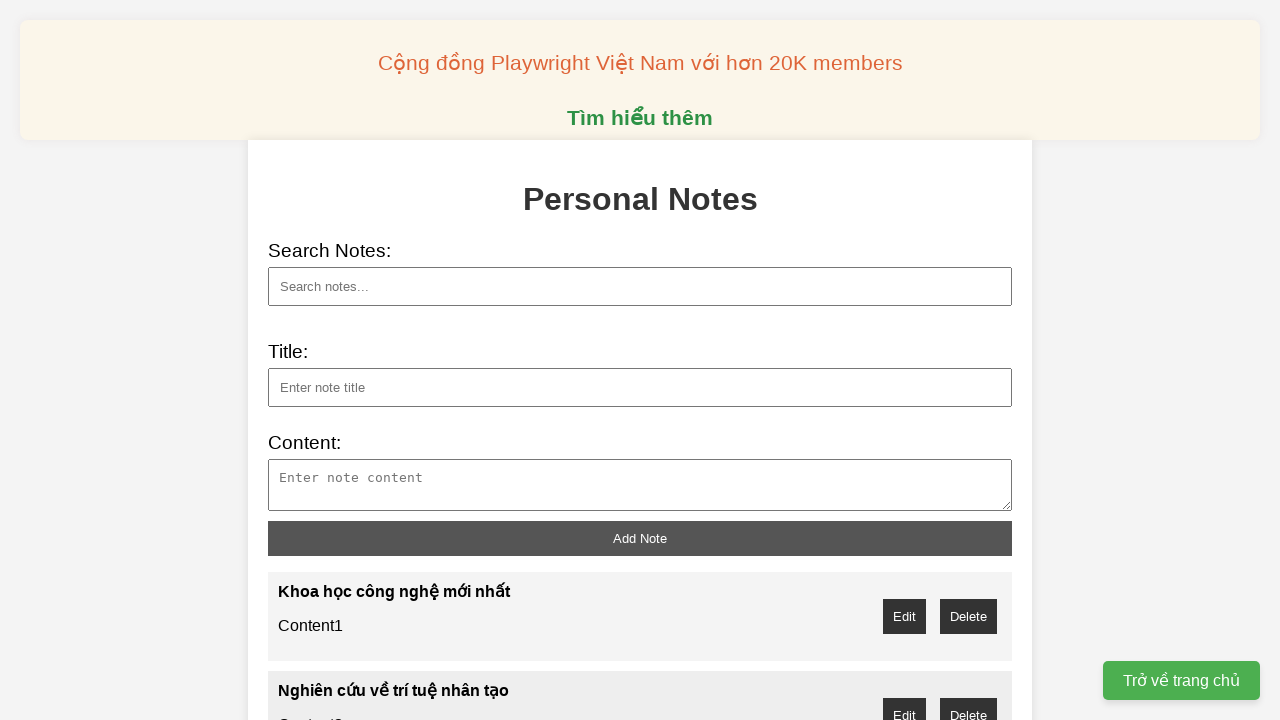

Waited 500ms for note to be processed
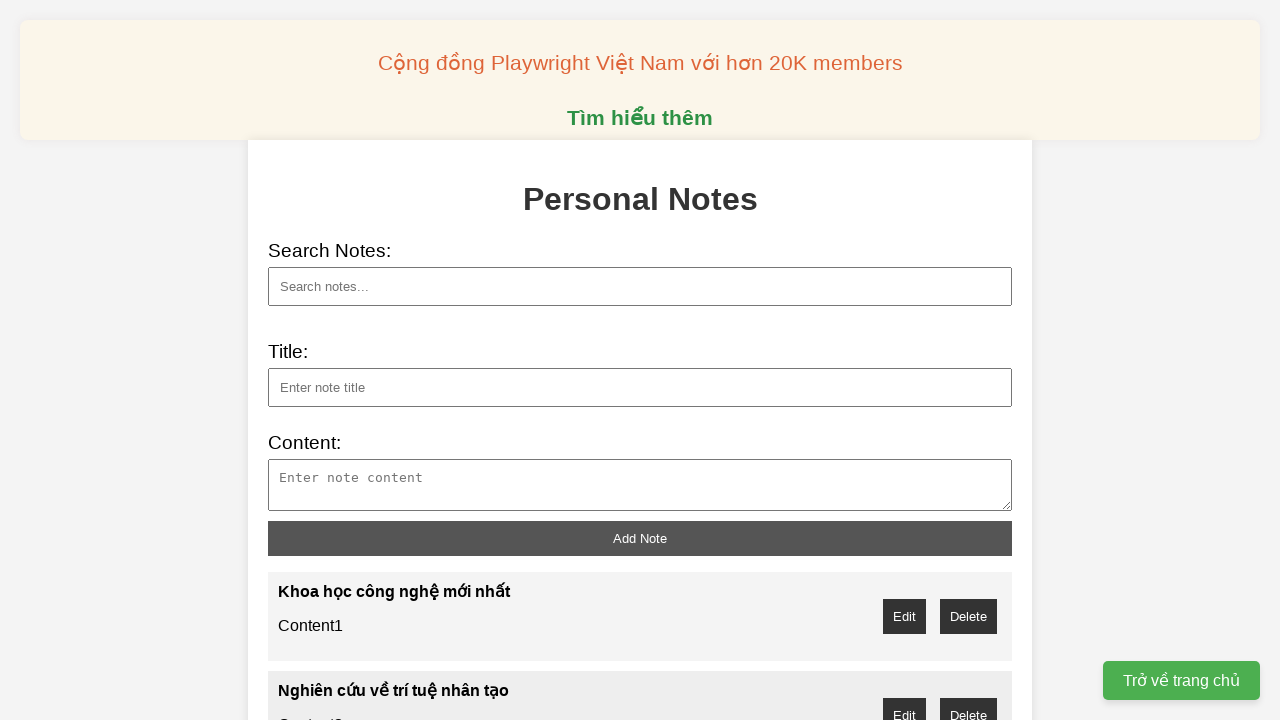

Cleared note title field on #note-title
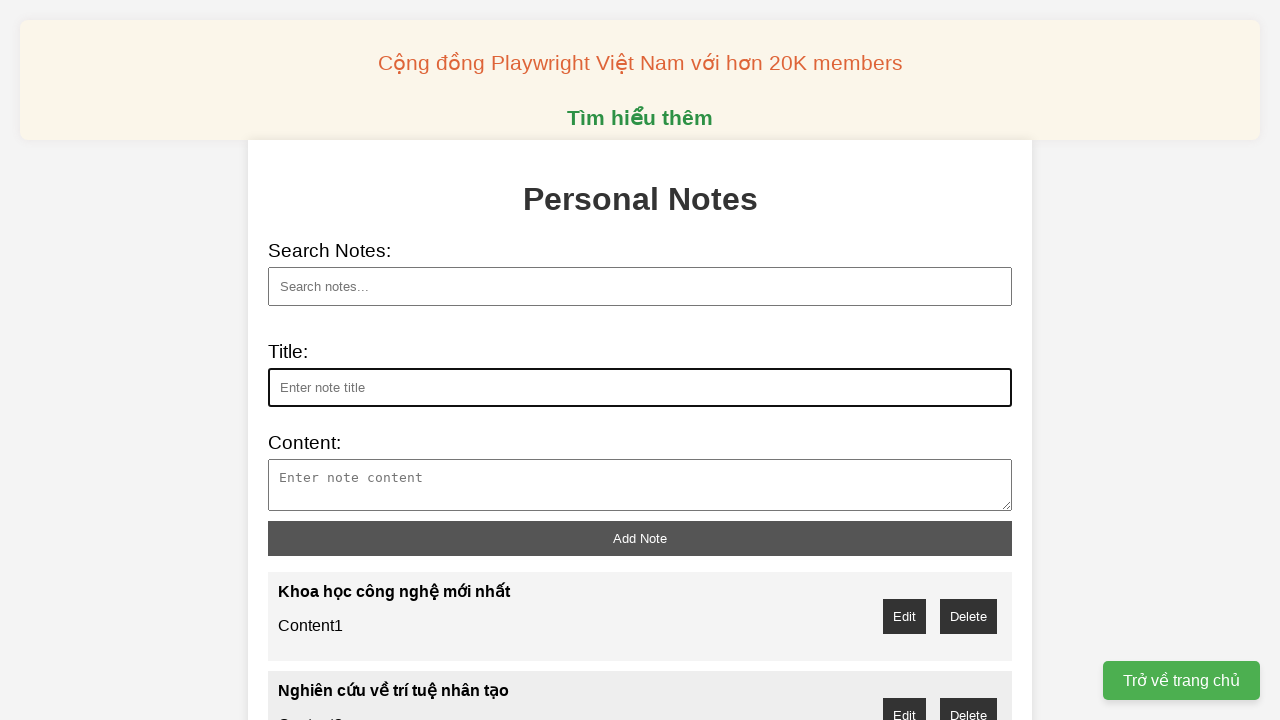

Filled note title with 'Nghiên cứu về vũ trụ' on #note-title
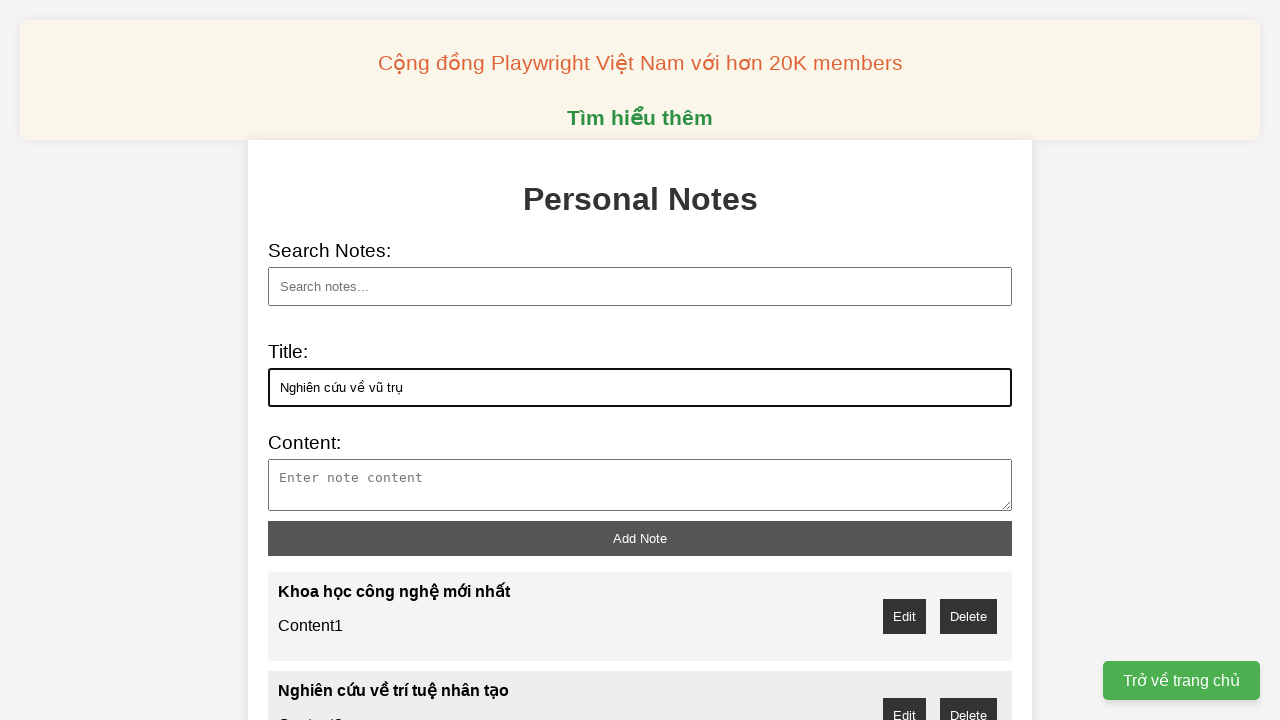

Cleared note content field on #note-content
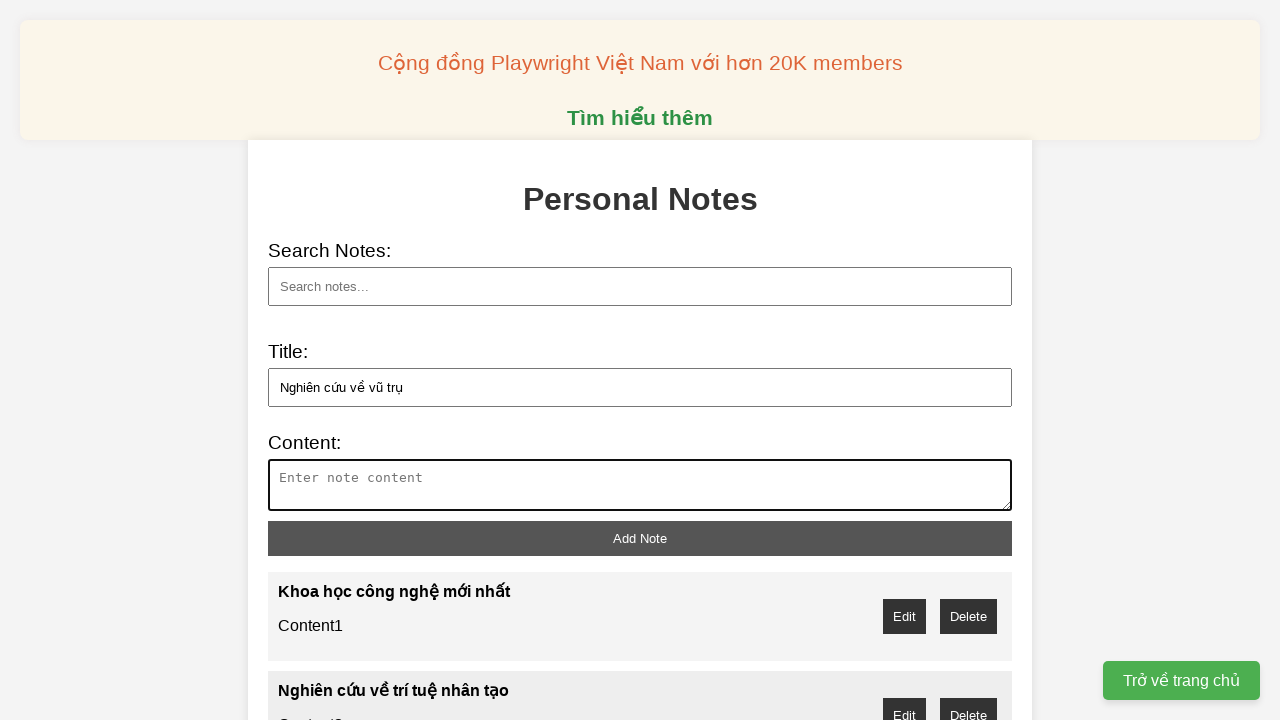

Filled note content with 'Content9' on #note-content
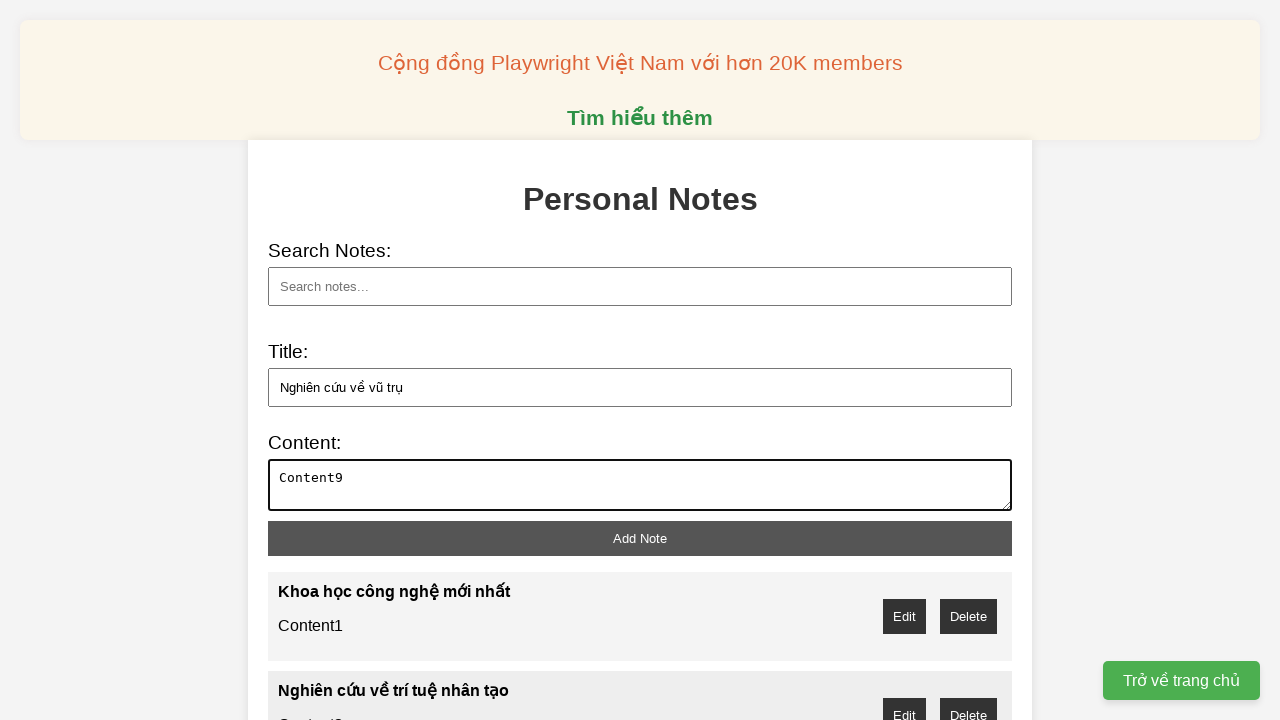

Add button is visible
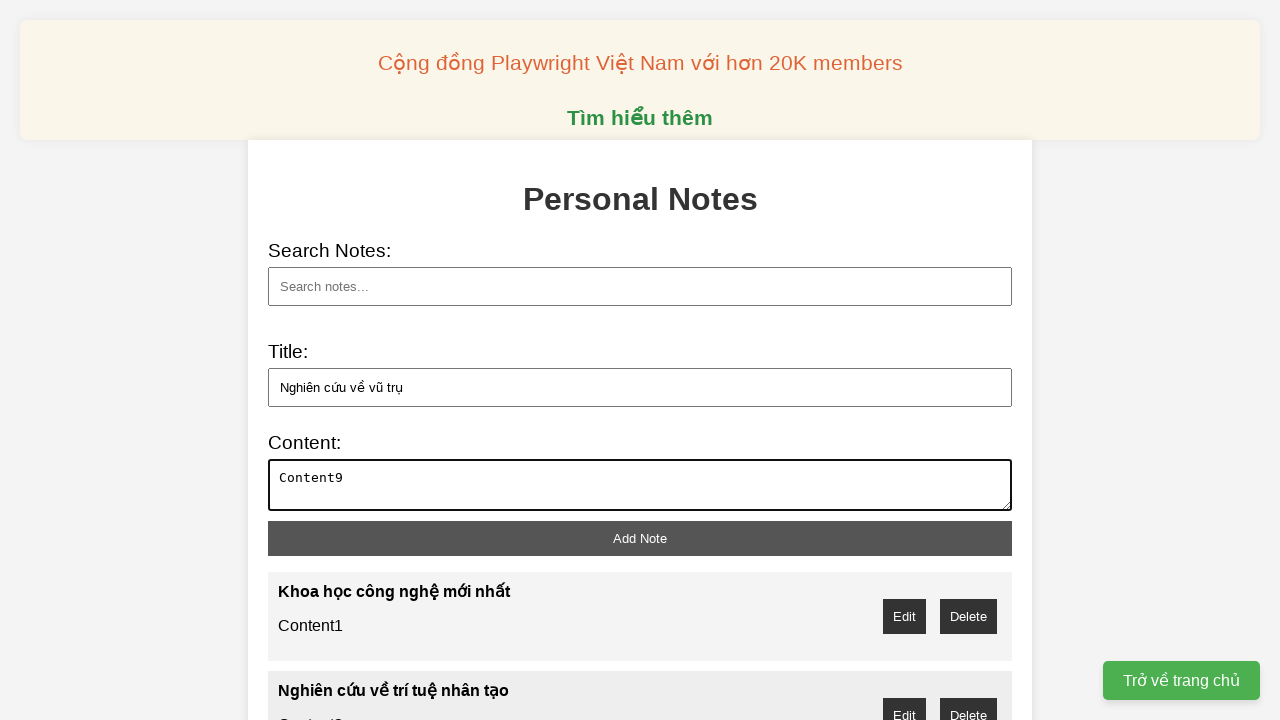

Clicked add button to save note 'Nghiên cứu về vũ trụ' at (640, 538) on button:has-text("Add"), button:has-text("Add Note"), button:has-text("Submit"), 
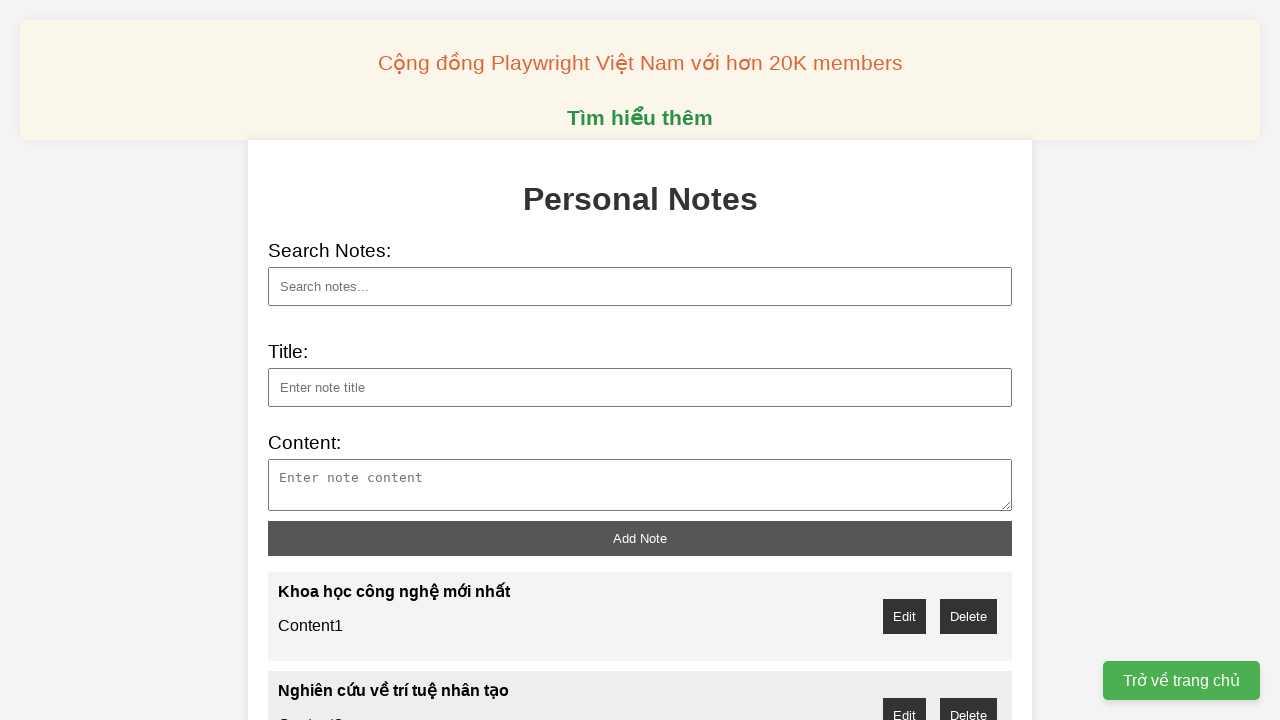

Waited 500ms for note to be processed
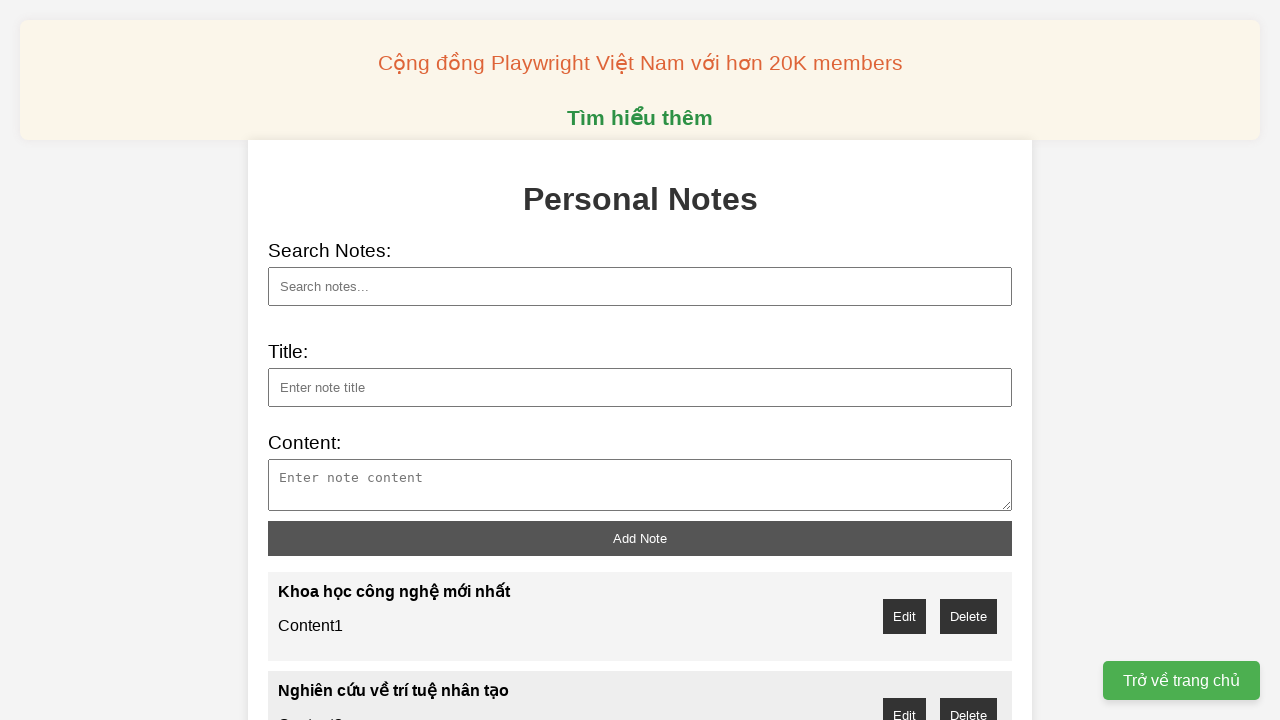

Cleared note title field on #note-title
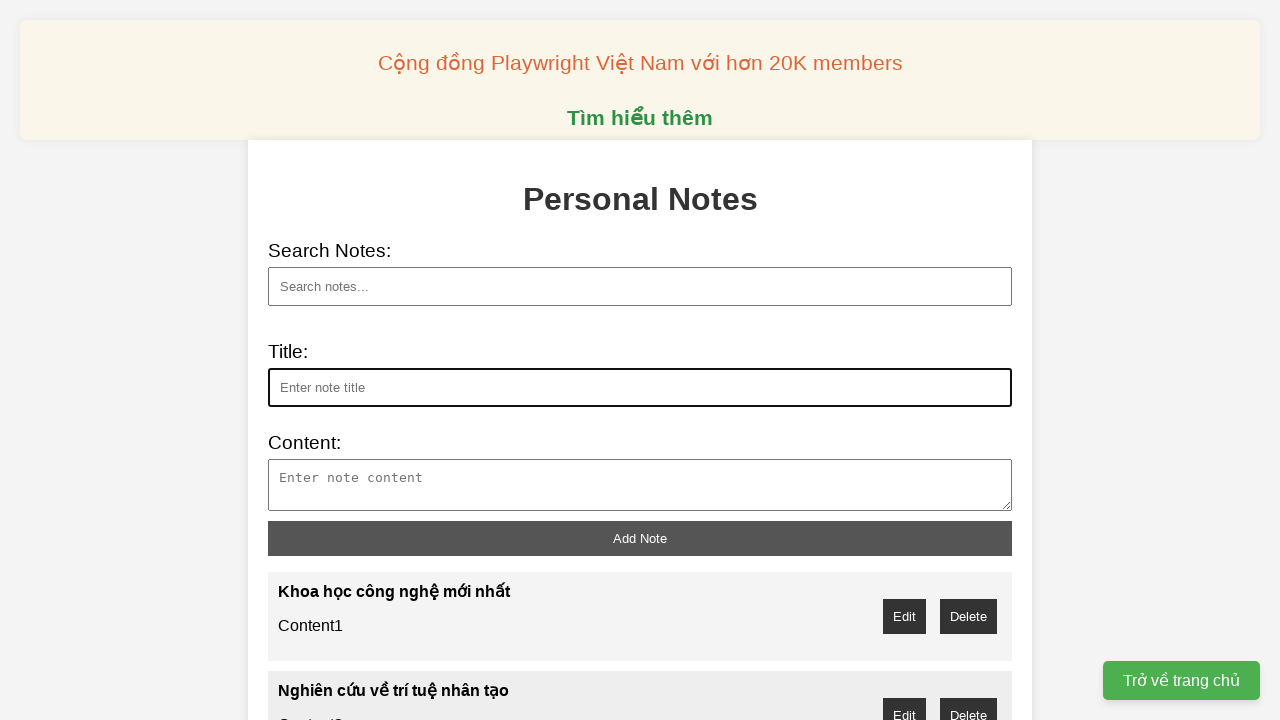

Filled note title with 'Công nghệ robot hiện đại' on #note-title
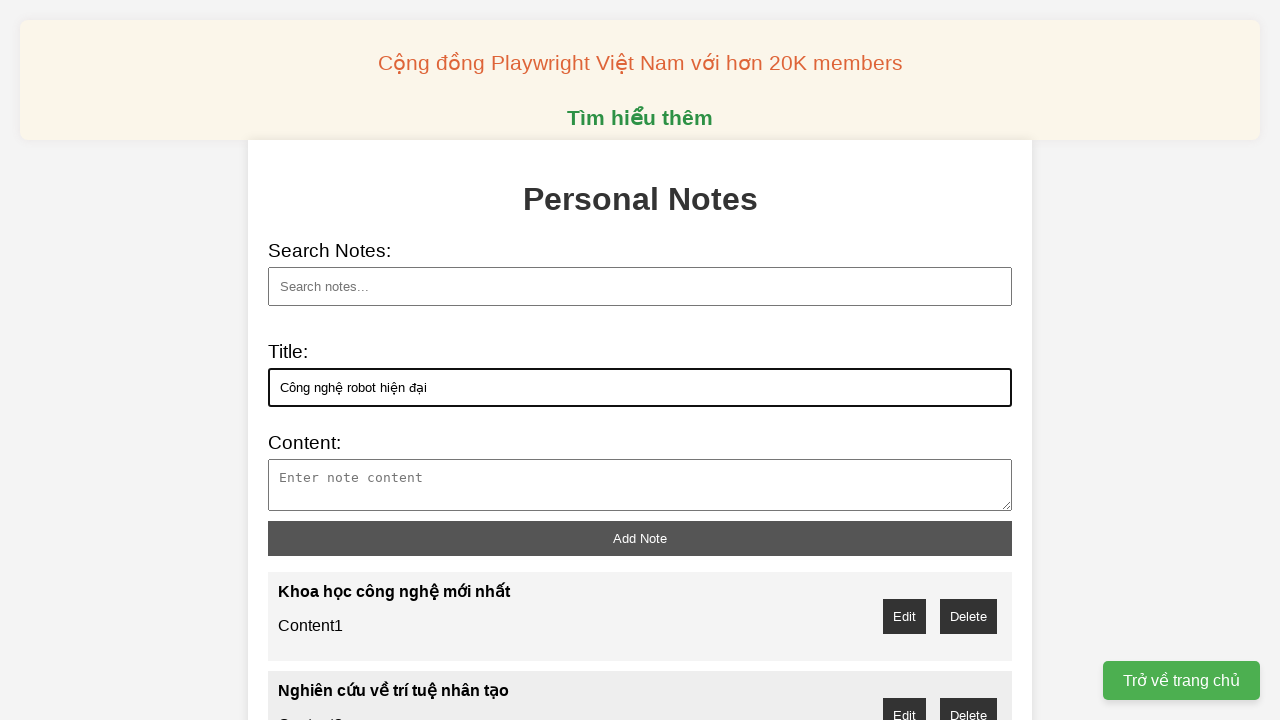

Cleared note content field on #note-content
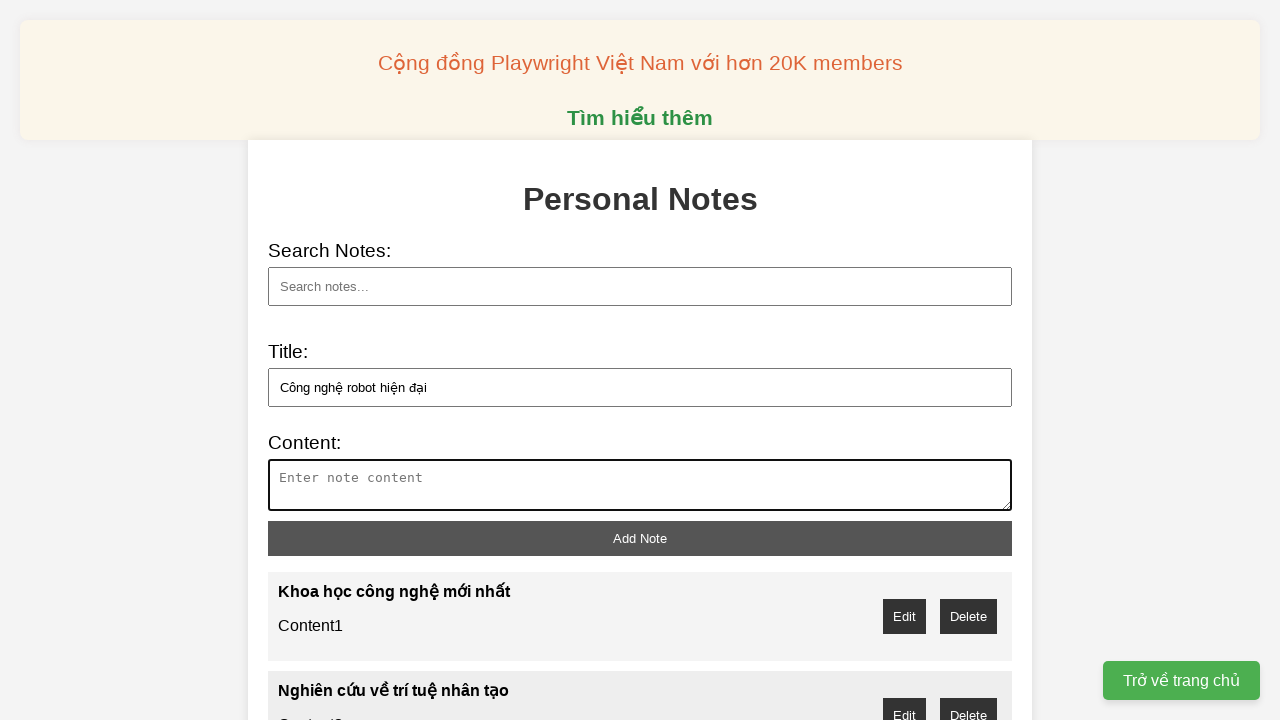

Filled note content with 'Content10' on #note-content
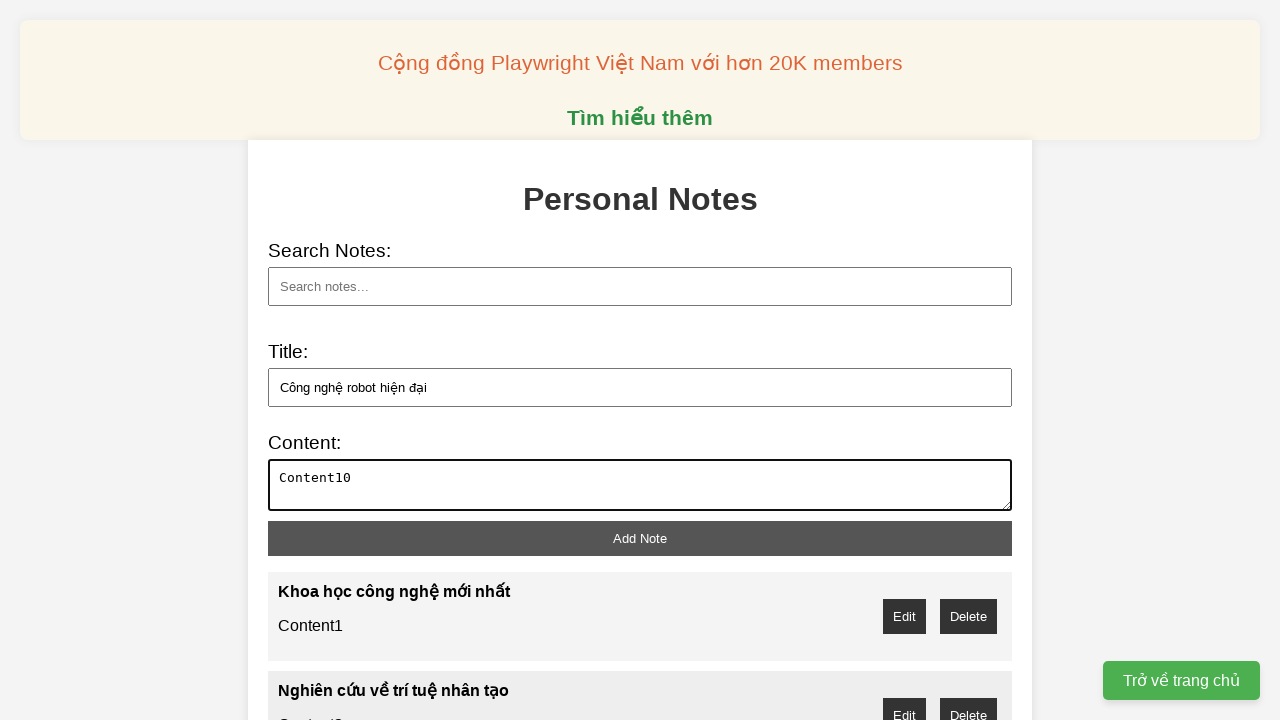

Add button is visible
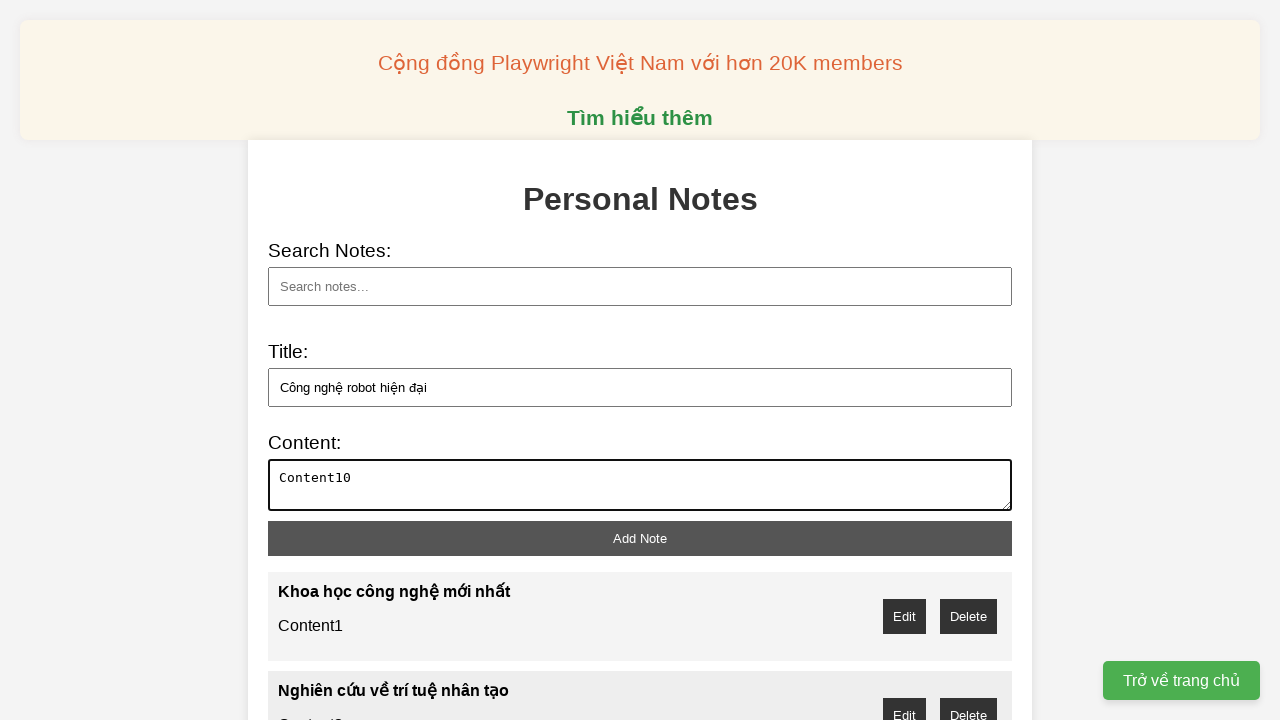

Clicked add button to save note 'Công nghệ robot hiện đại' at (640, 538) on button:has-text("Add"), button:has-text("Add Note"), button:has-text("Submit"), 
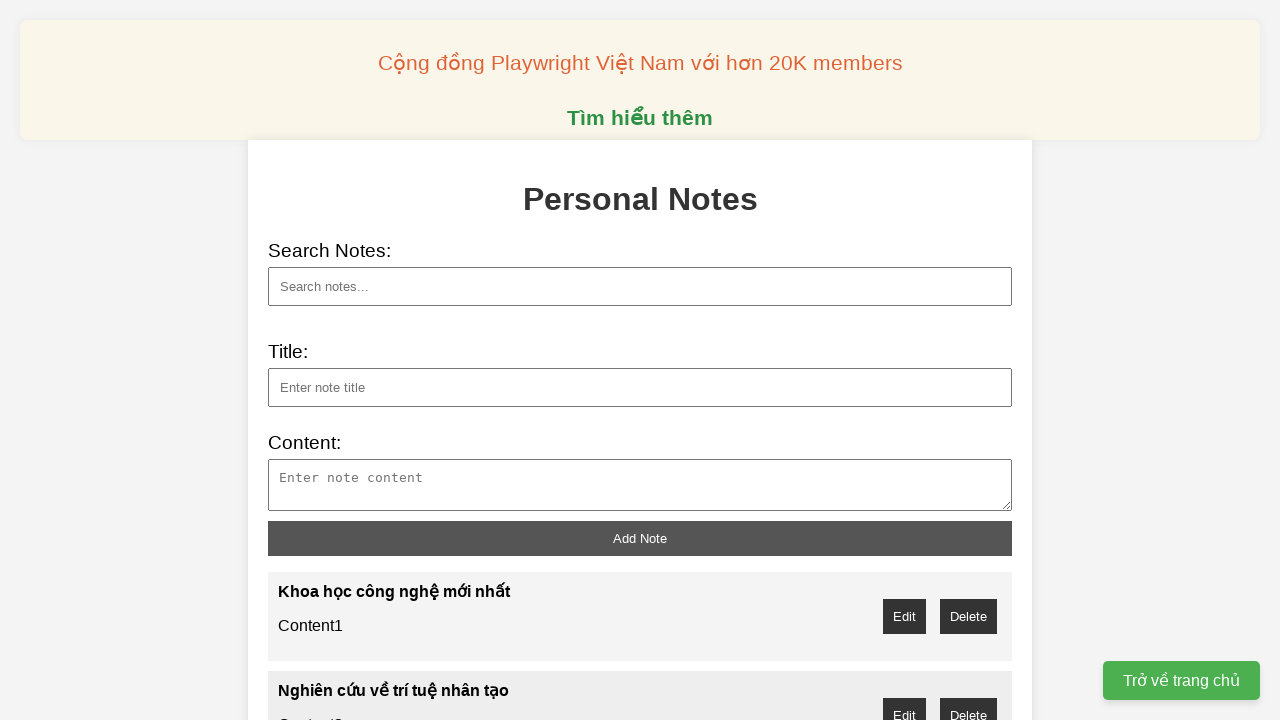

Waited 500ms for note to be processed
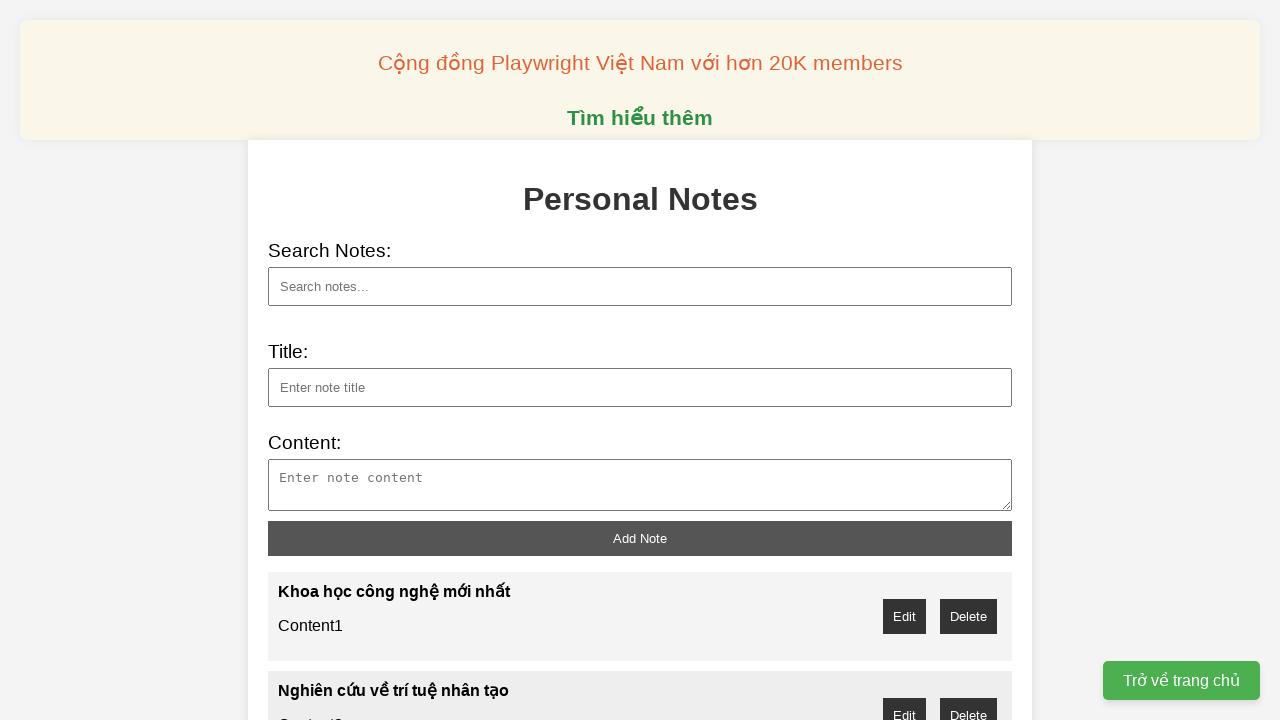

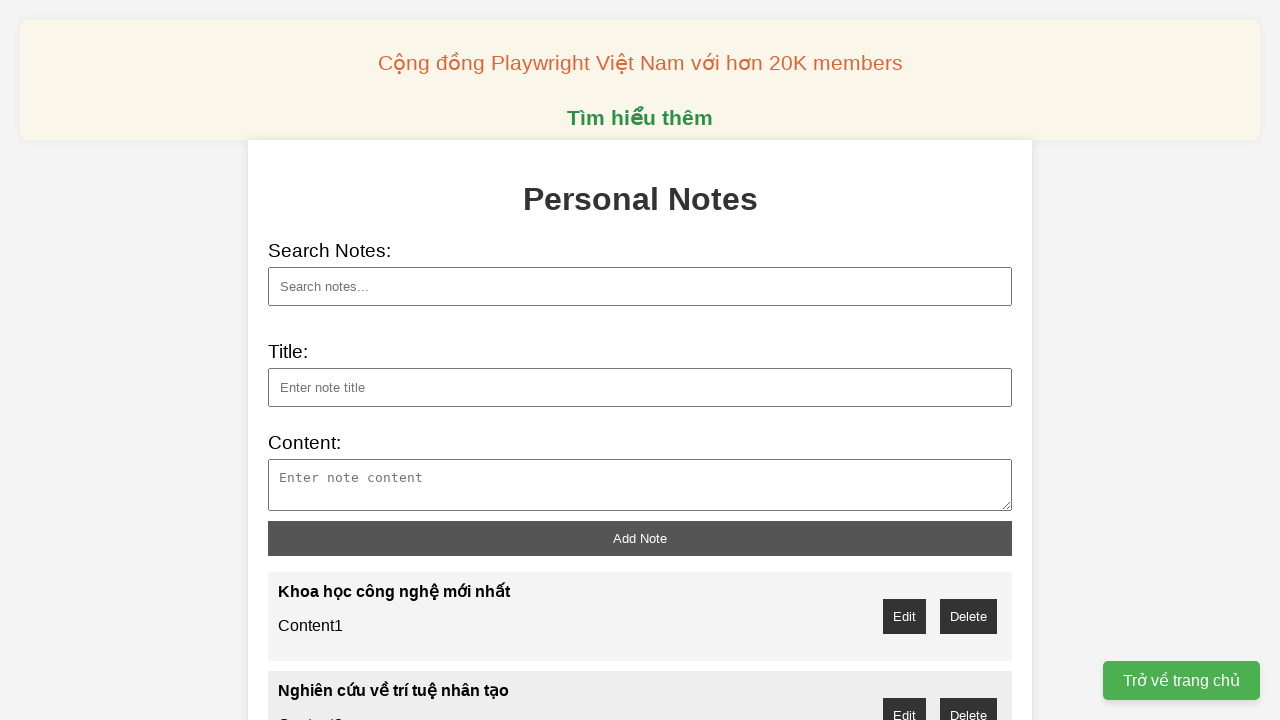